Tests the Personal Notes functionality by navigating to the notes page, adding multiple notes with titles and content, and then searching for a specific note.

Starting URL: https://material.playwrightvn.com/

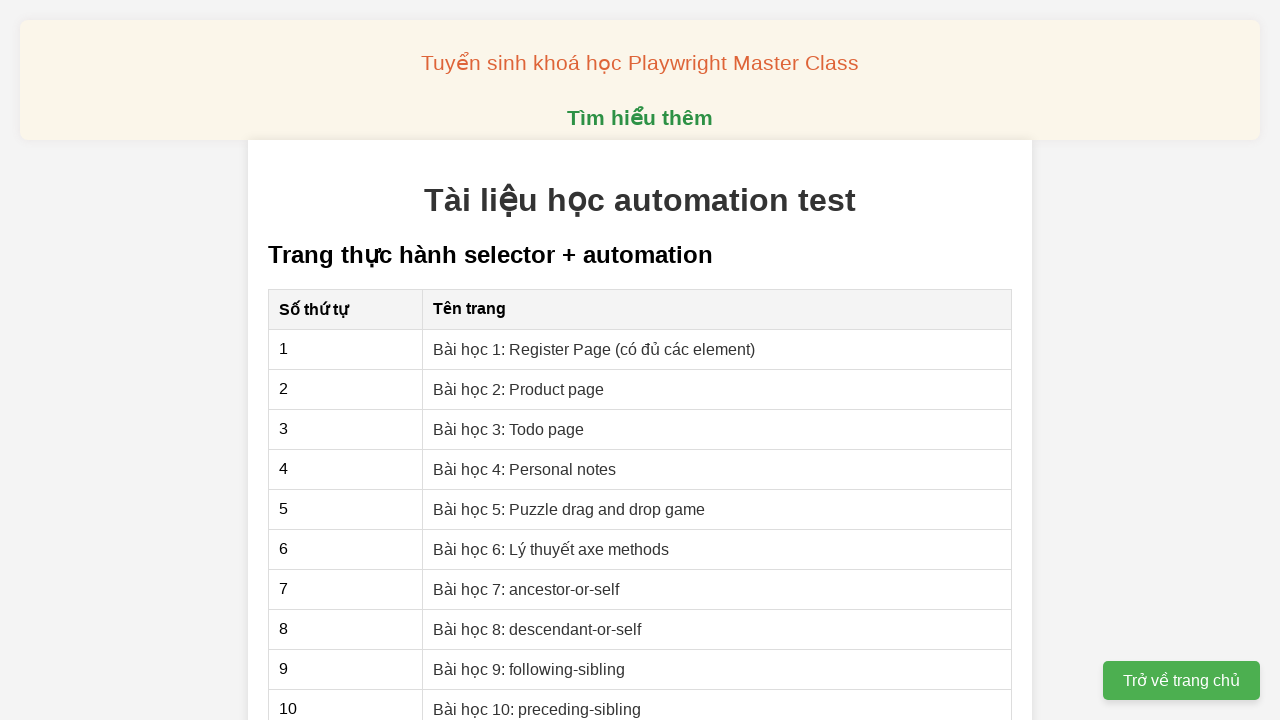

Clicked on Personal Notes lesson link at (525, 469) on xpath=//a[text()='Bài học 4: Personal notes']
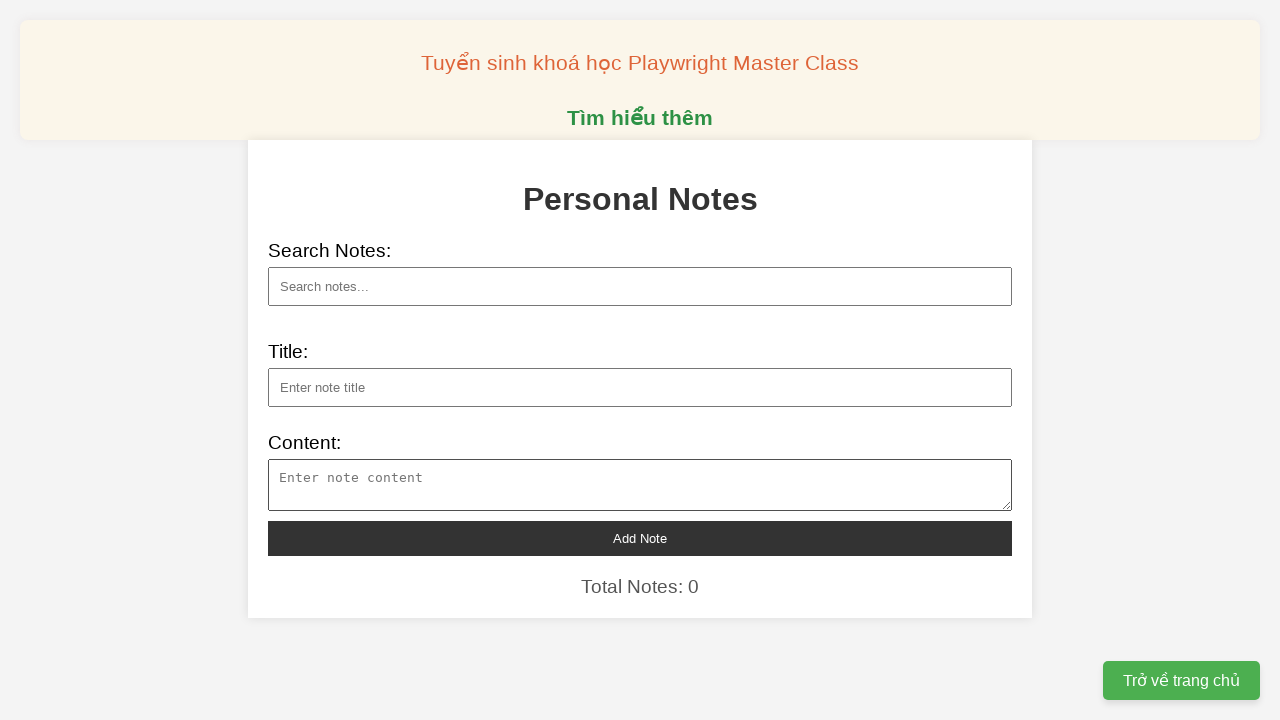

Notes page loaded and note title input field is visible
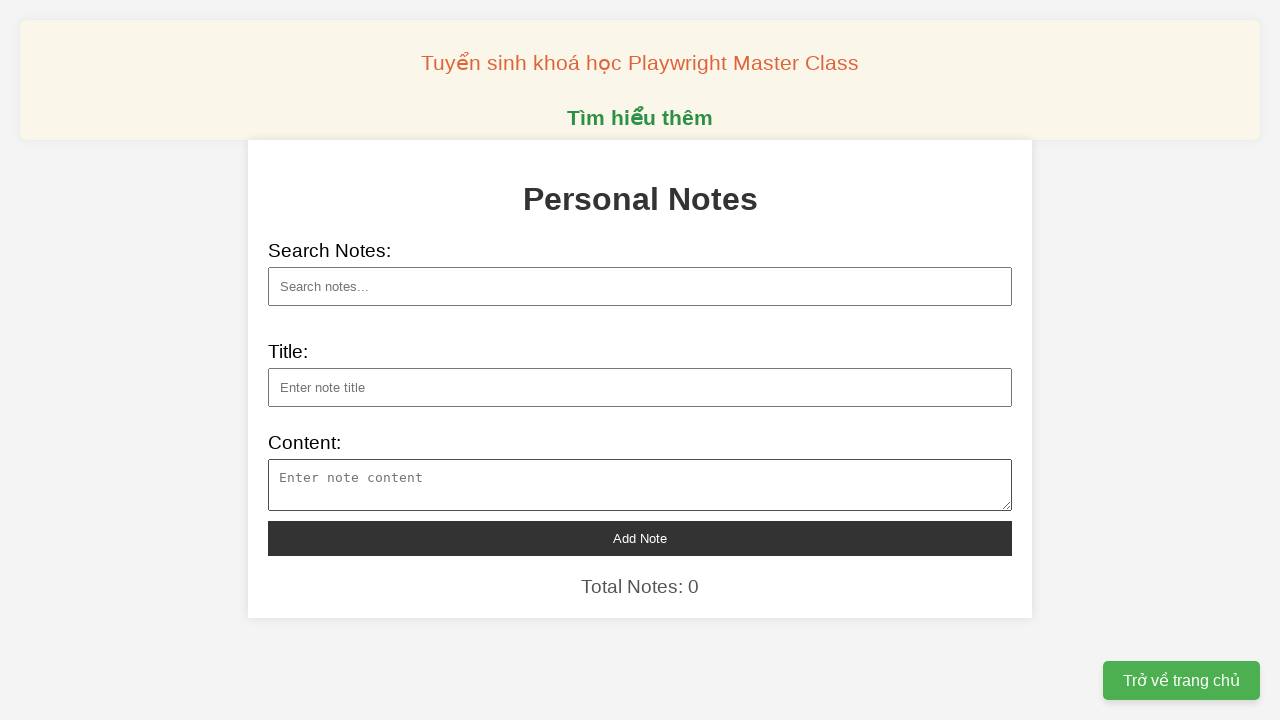

Filled note title: 'Khám phá công nghệ AI mới' on xpath=//input[@id='note-title']
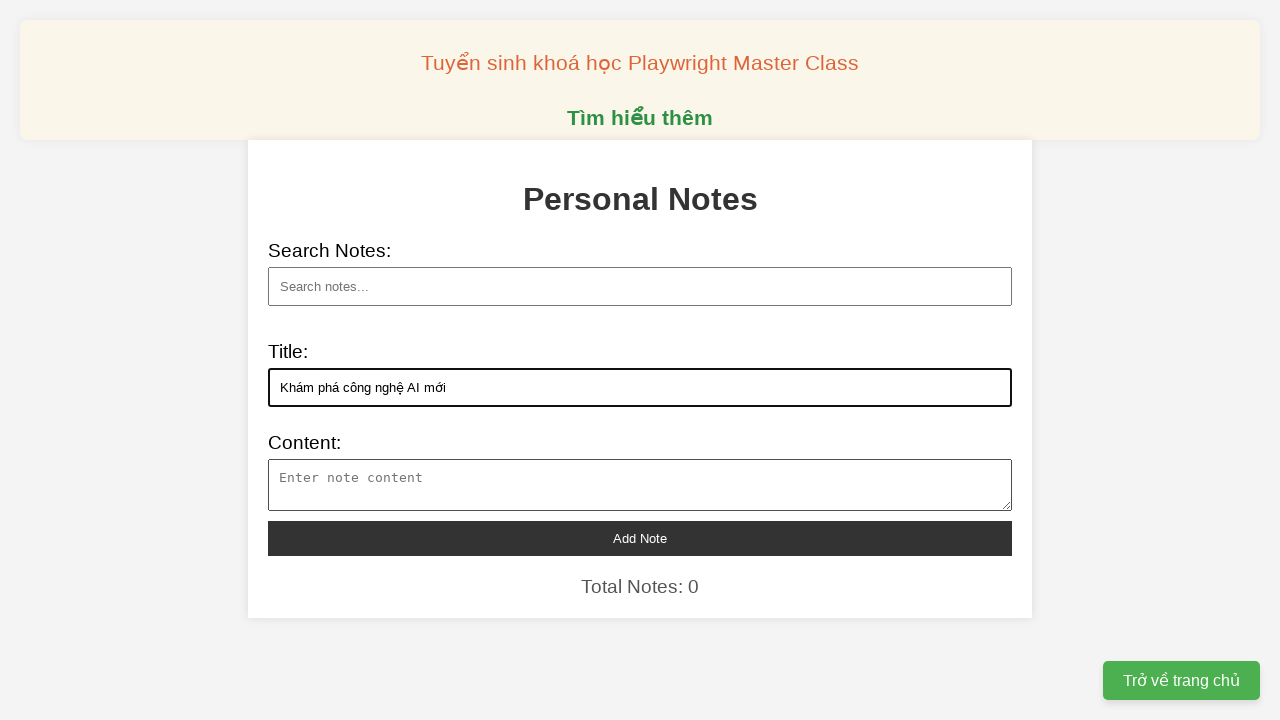

Filled note content for 'Khám phá công nghệ AI mới' on xpath=//textarea[@id='note-content']
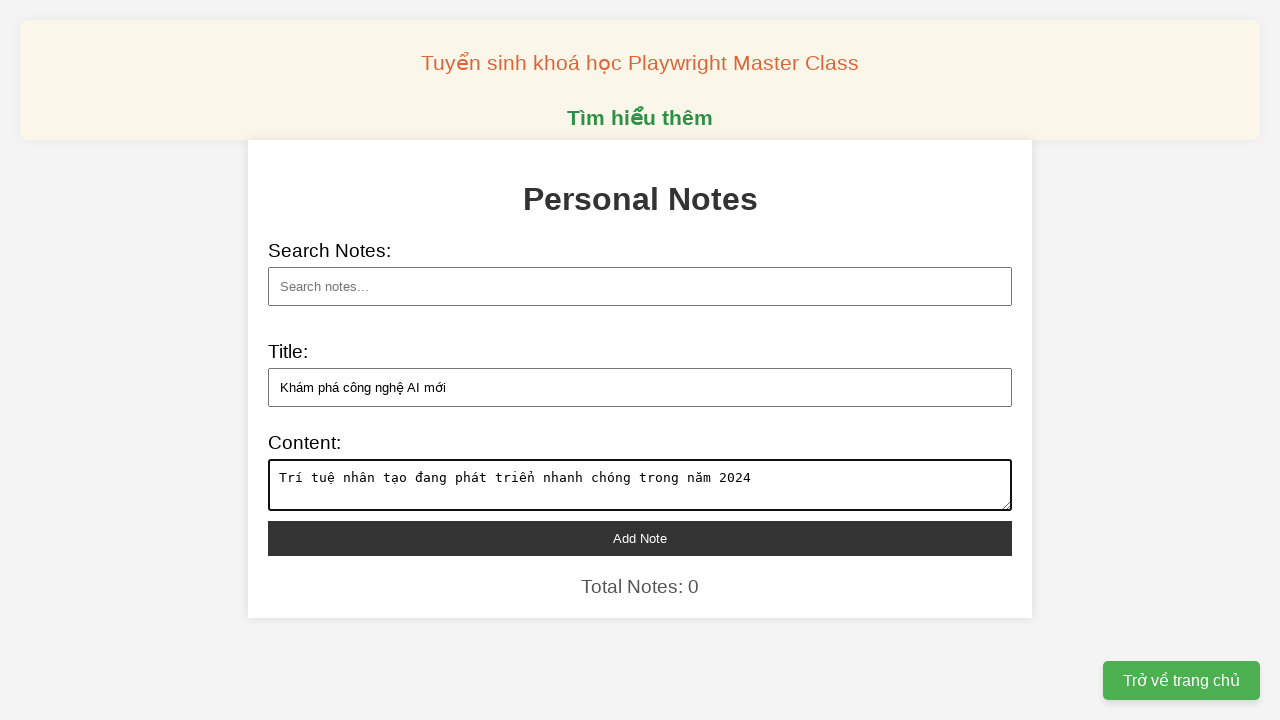

Clicked add note button to save note: 'Khám phá công nghệ AI mới' at (640, 538) on xpath=//button[@id='add-note']
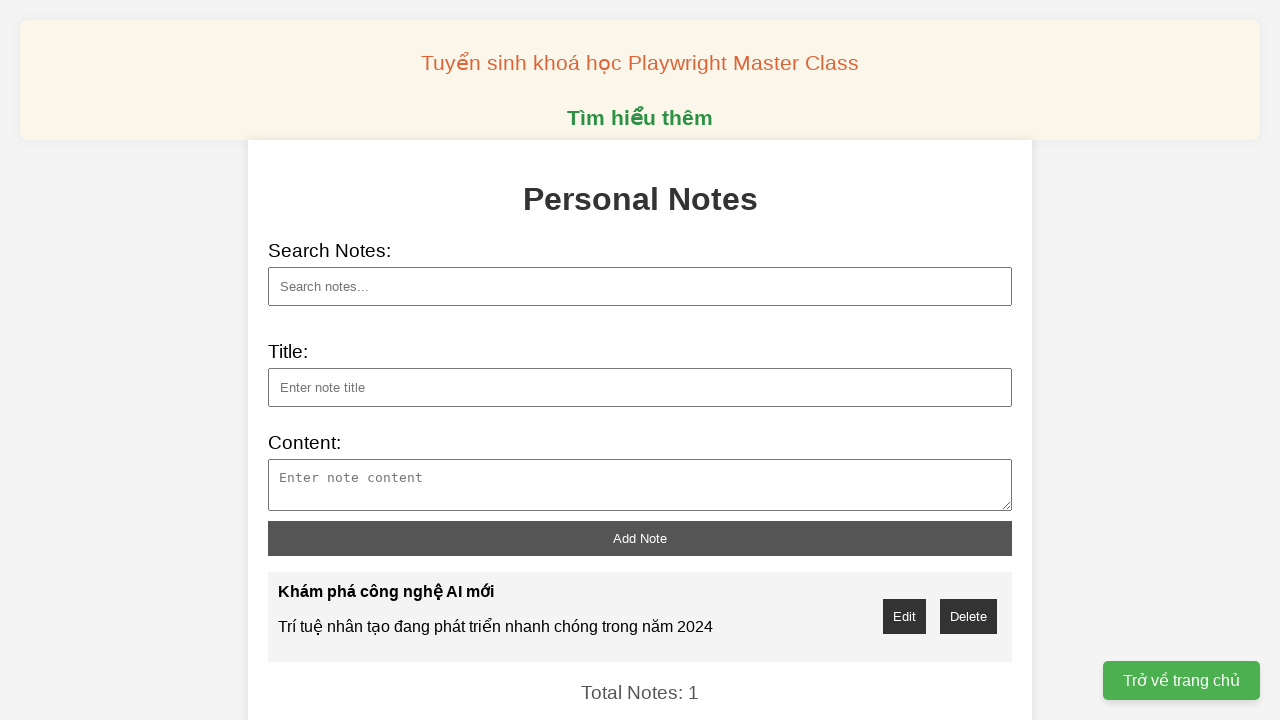

Filled note title: 'Điện thoại thông minh thế hệ mới' on xpath=//input[@id='note-title']
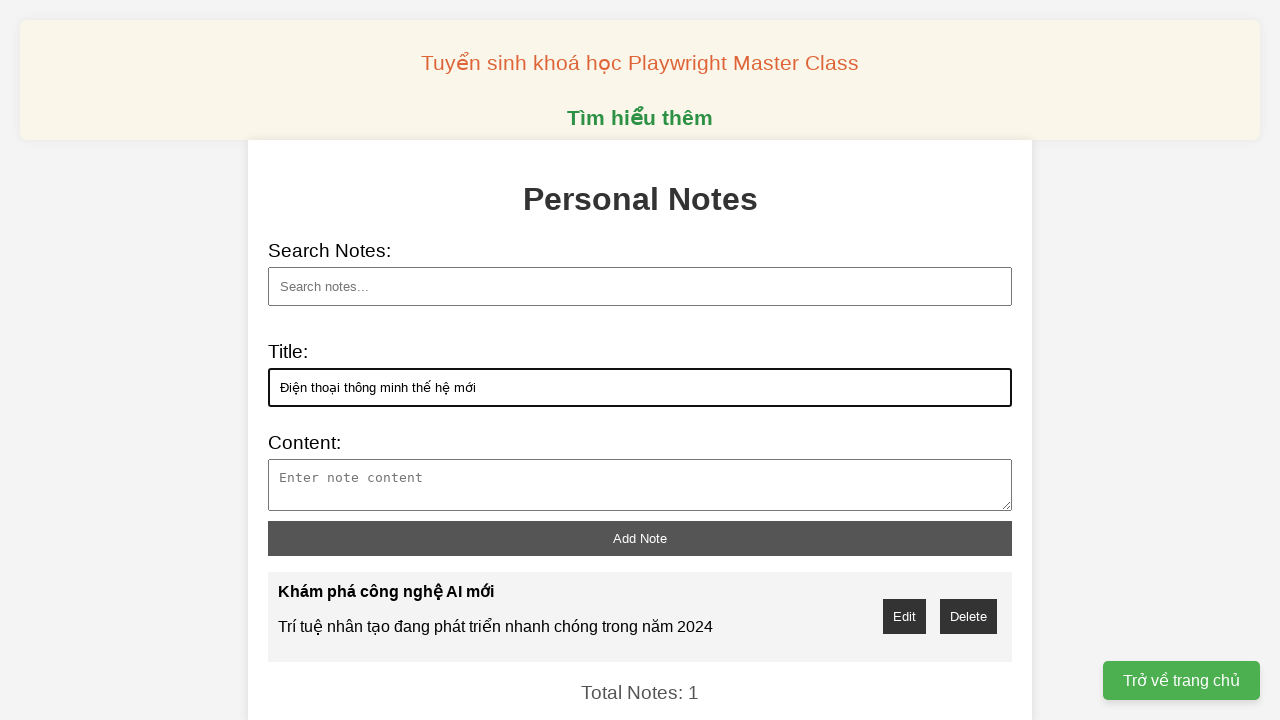

Filled note content for 'Điện thoại thông minh thế hệ mới' on xpath=//textarea[@id='note-content']
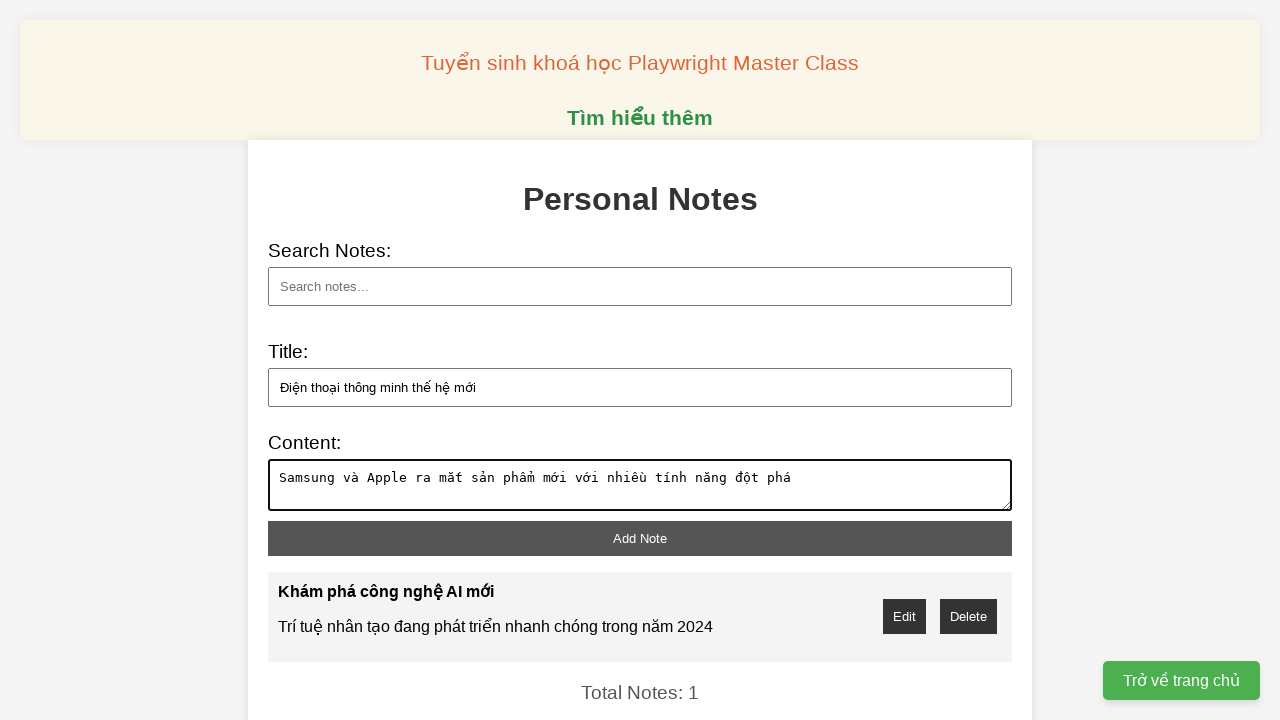

Clicked add note button to save note: 'Điện thoại thông minh thế hệ mới' at (640, 538) on xpath=//button[@id='add-note']
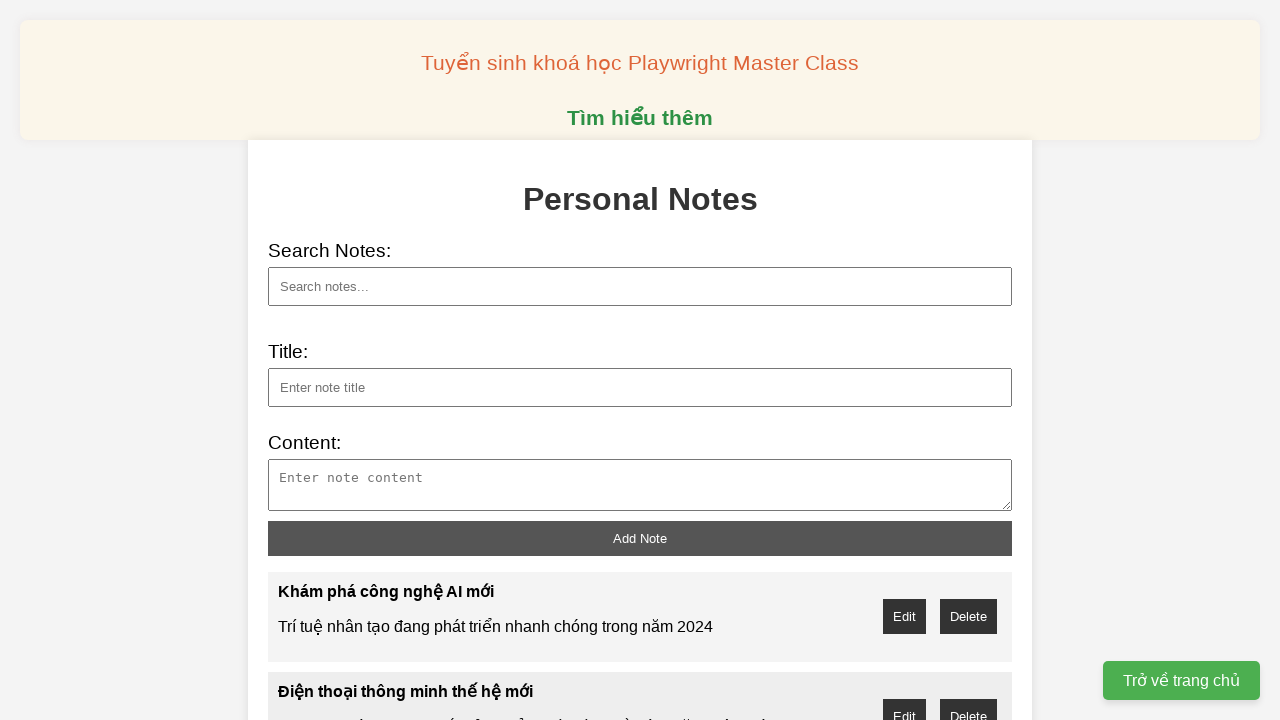

Filled note title: 'Robot hỗ trợ trong y tế' on xpath=//input[@id='note-title']
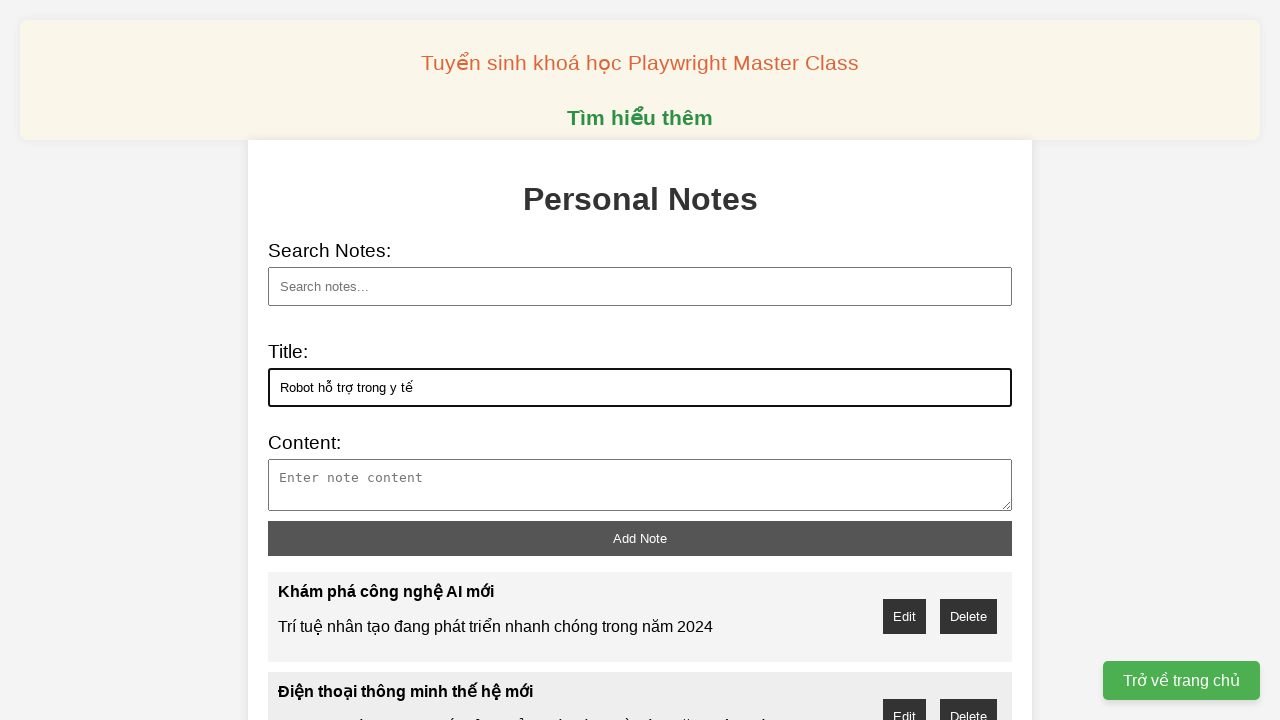

Filled note content for 'Robot hỗ trợ trong y tế' on xpath=//textarea[@id='note-content']
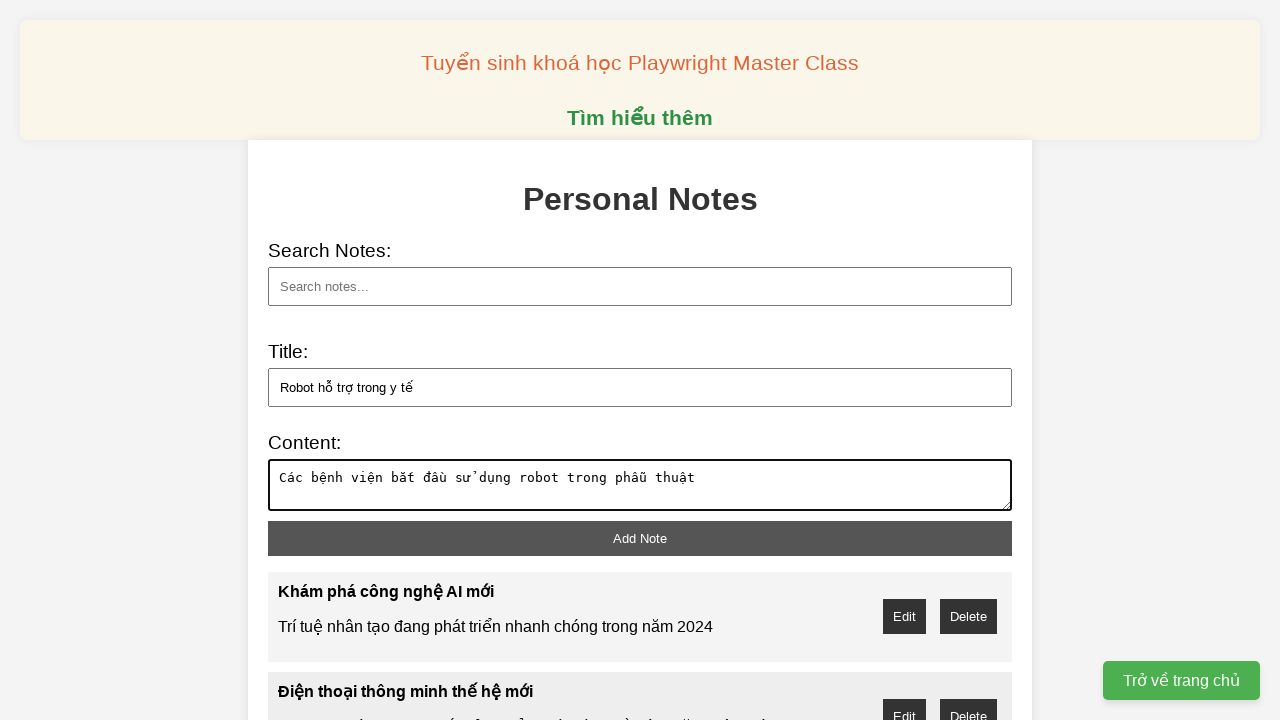

Clicked add note button to save note: 'Robot hỗ trợ trong y tế' at (640, 538) on xpath=//button[@id='add-note']
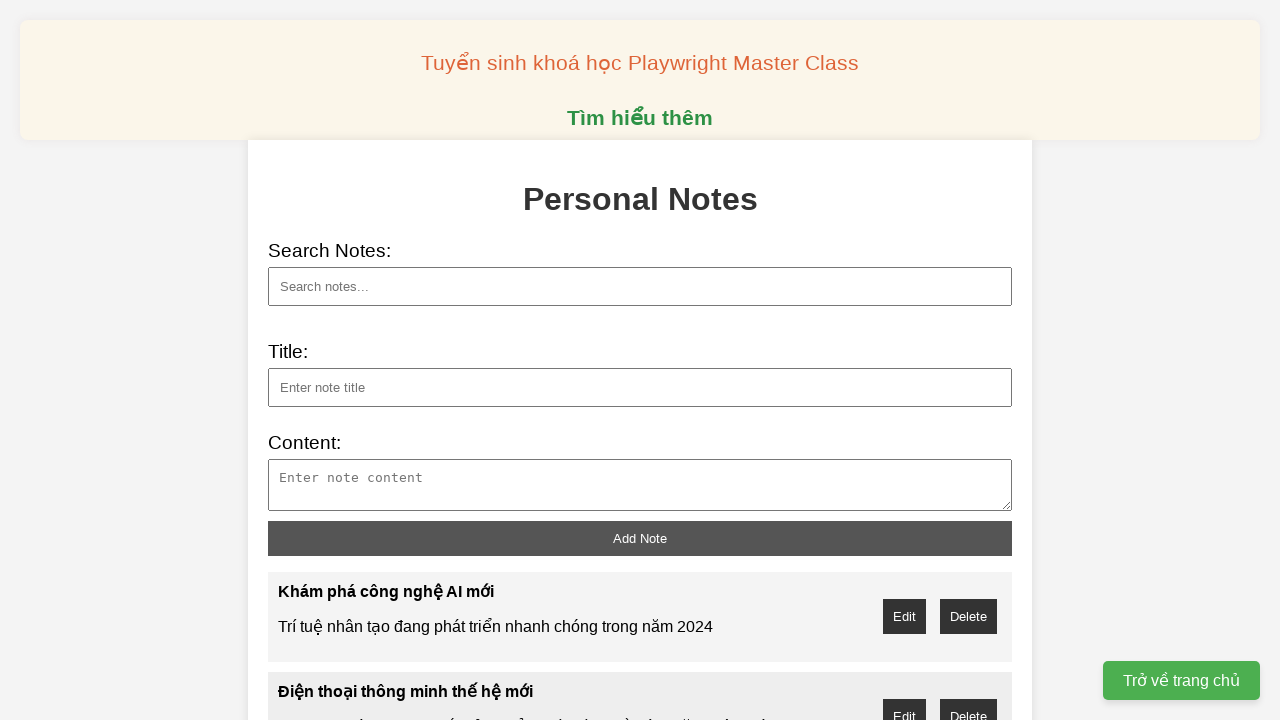

Filled note title: 'Xe điện tự lái' on xpath=//input[@id='note-title']
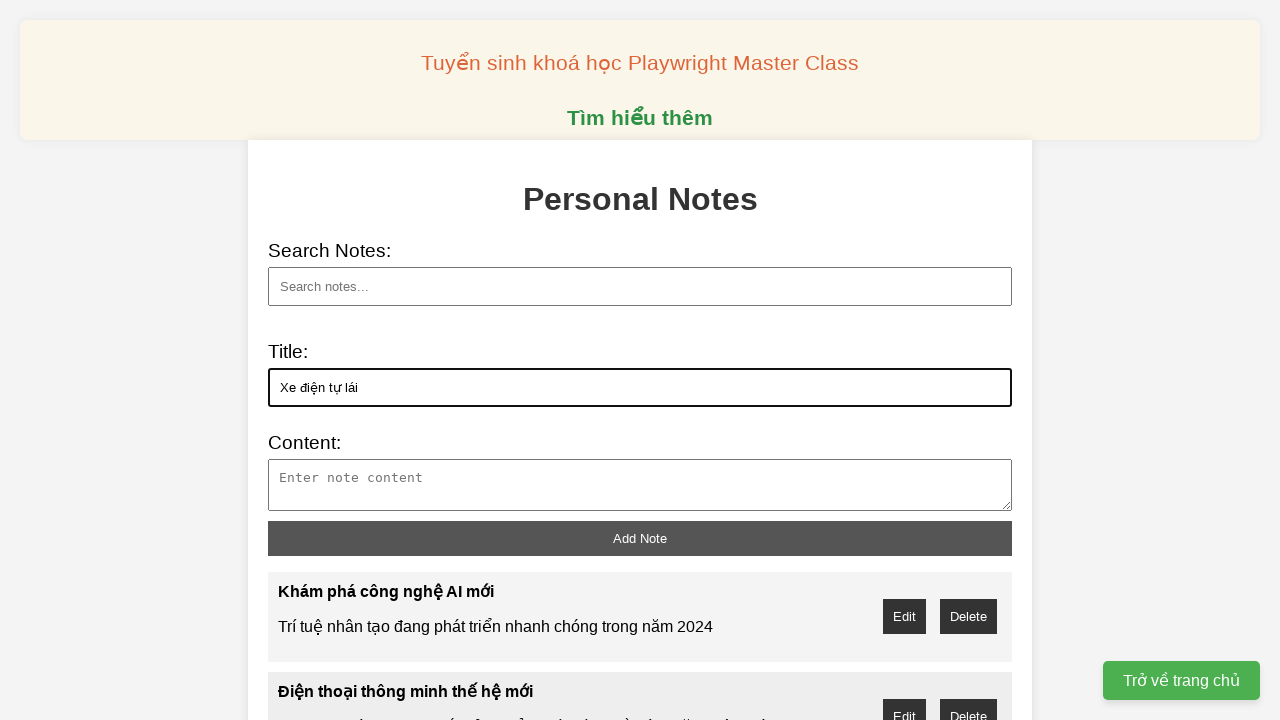

Filled note content for 'Xe điện tự lái' on xpath=//textarea[@id='note-content']
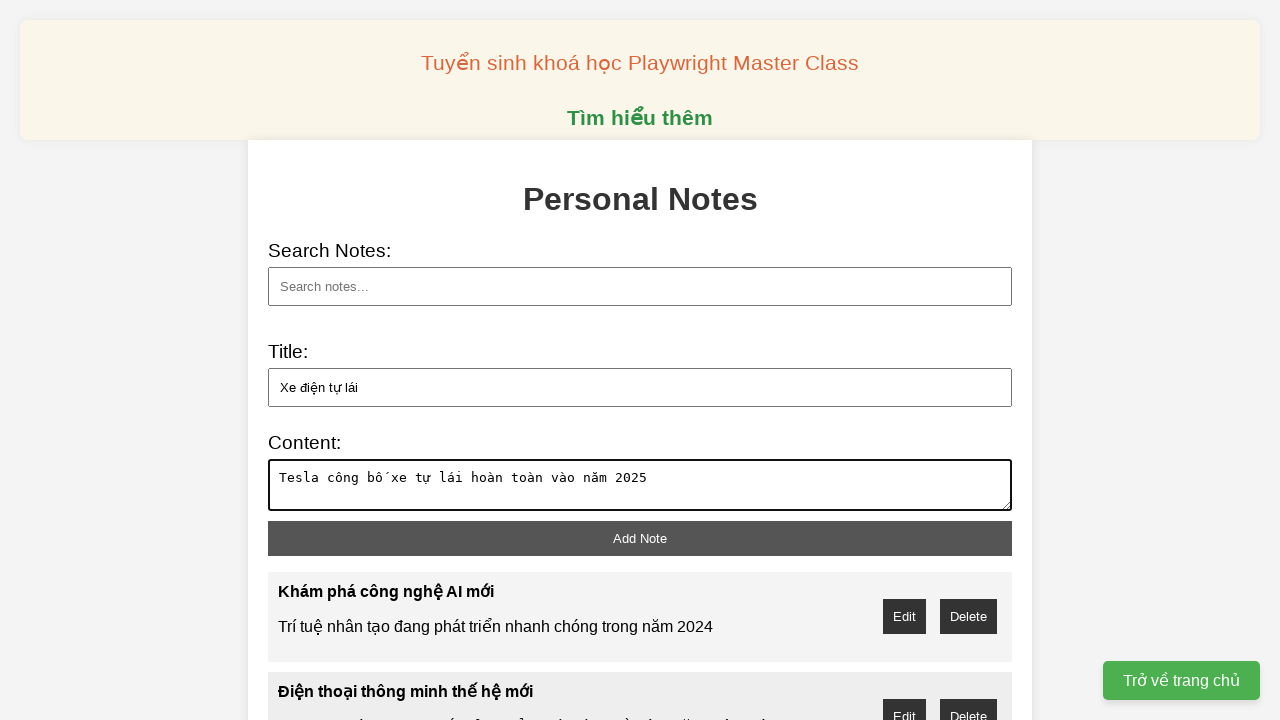

Clicked add note button to save note: 'Xe điện tự lái' at (640, 538) on xpath=//button[@id='add-note']
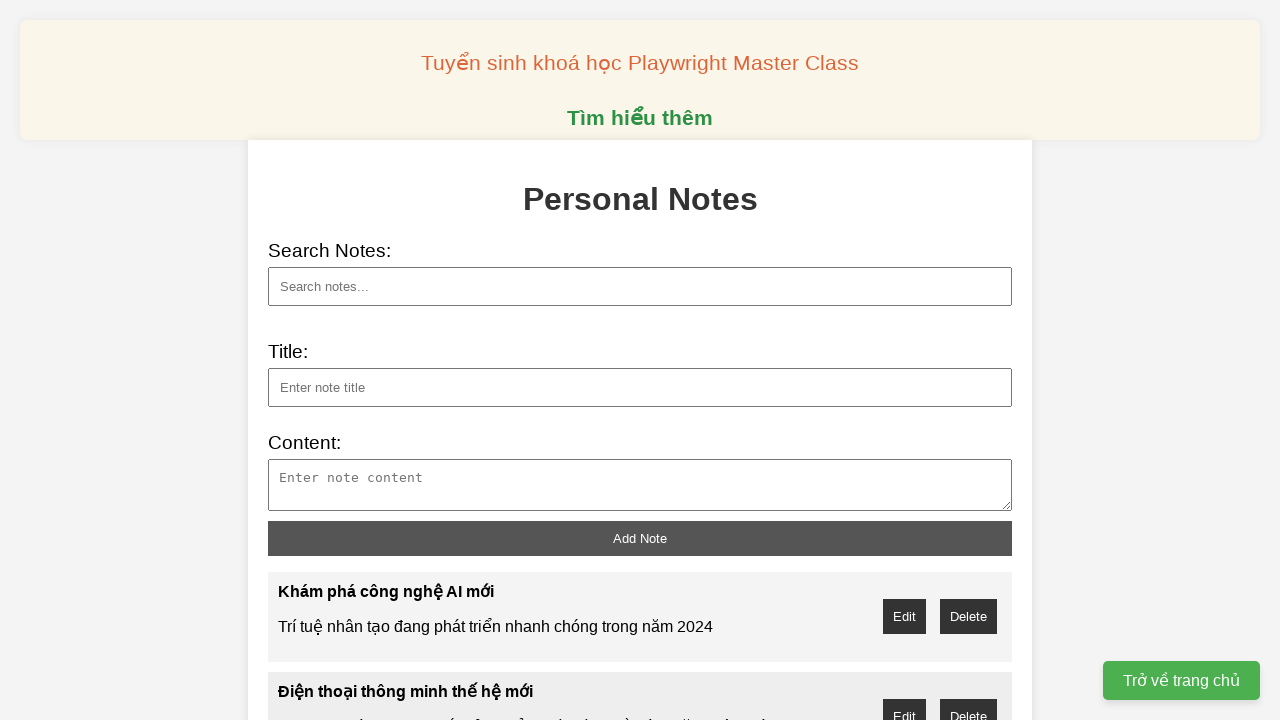

Filled note title: 'Năng lượng mặt trời' on xpath=//input[@id='note-title']
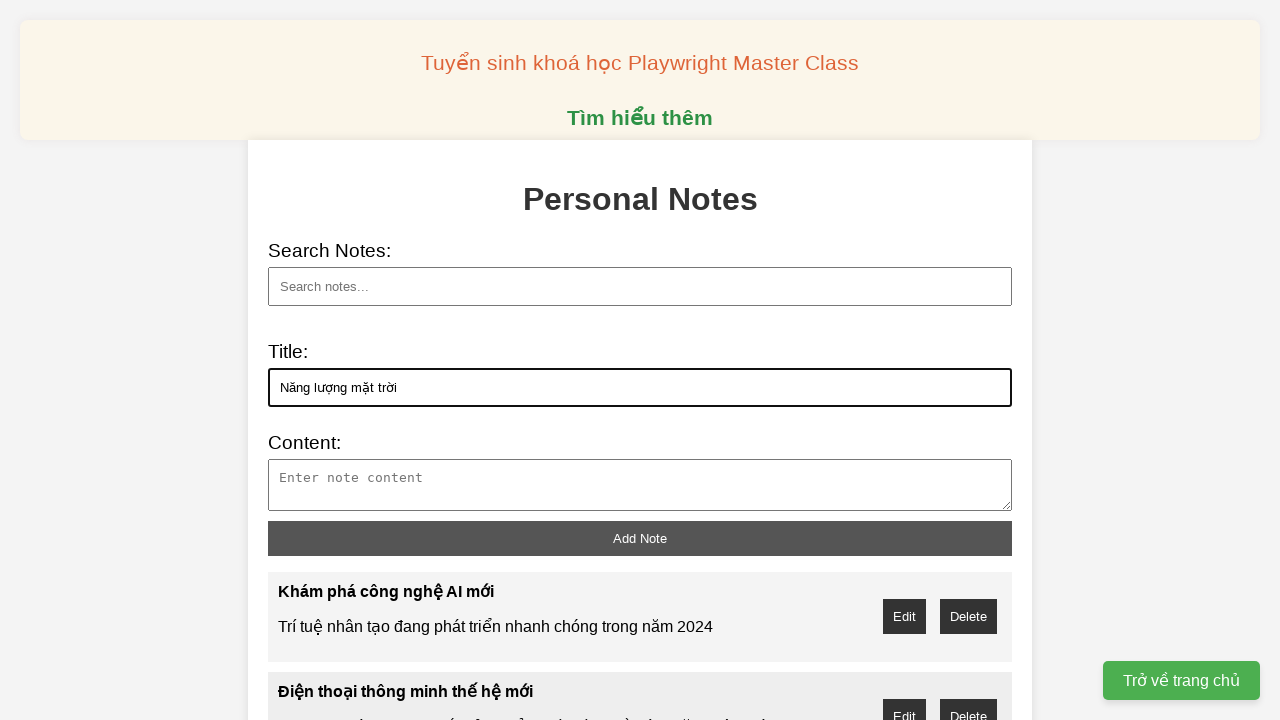

Filled note content for 'Năng lượng mặt trời' on xpath=//textarea[@id='note-content']
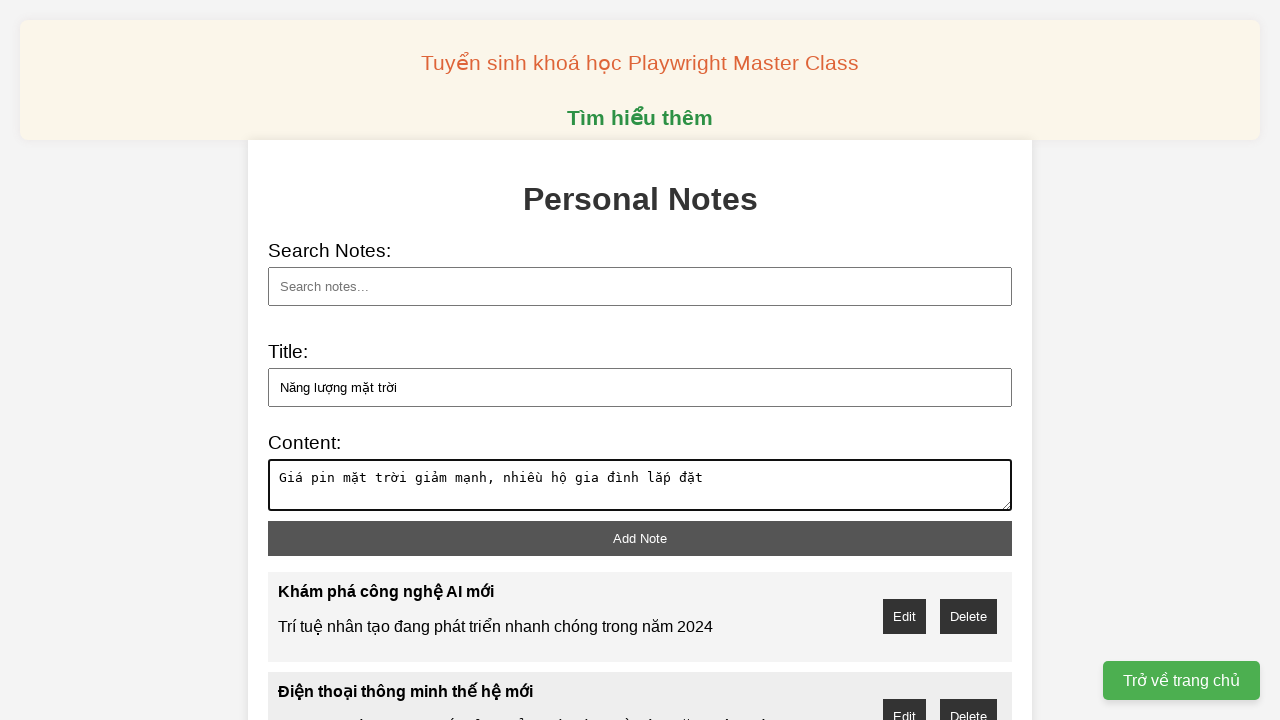

Clicked add note button to save note: 'Năng lượng mặt trời' at (640, 538) on xpath=//button[@id='add-note']
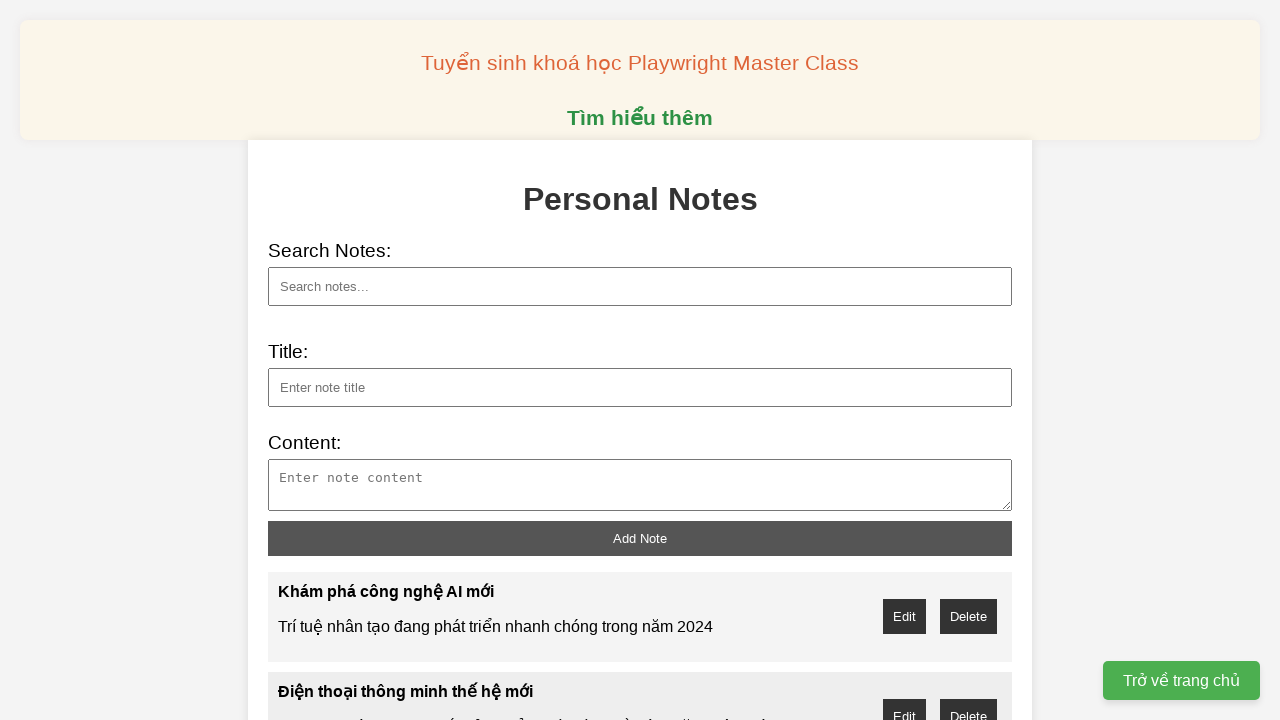

Filled note title: 'Vệ tinh internet Starlink' on xpath=//input[@id='note-title']
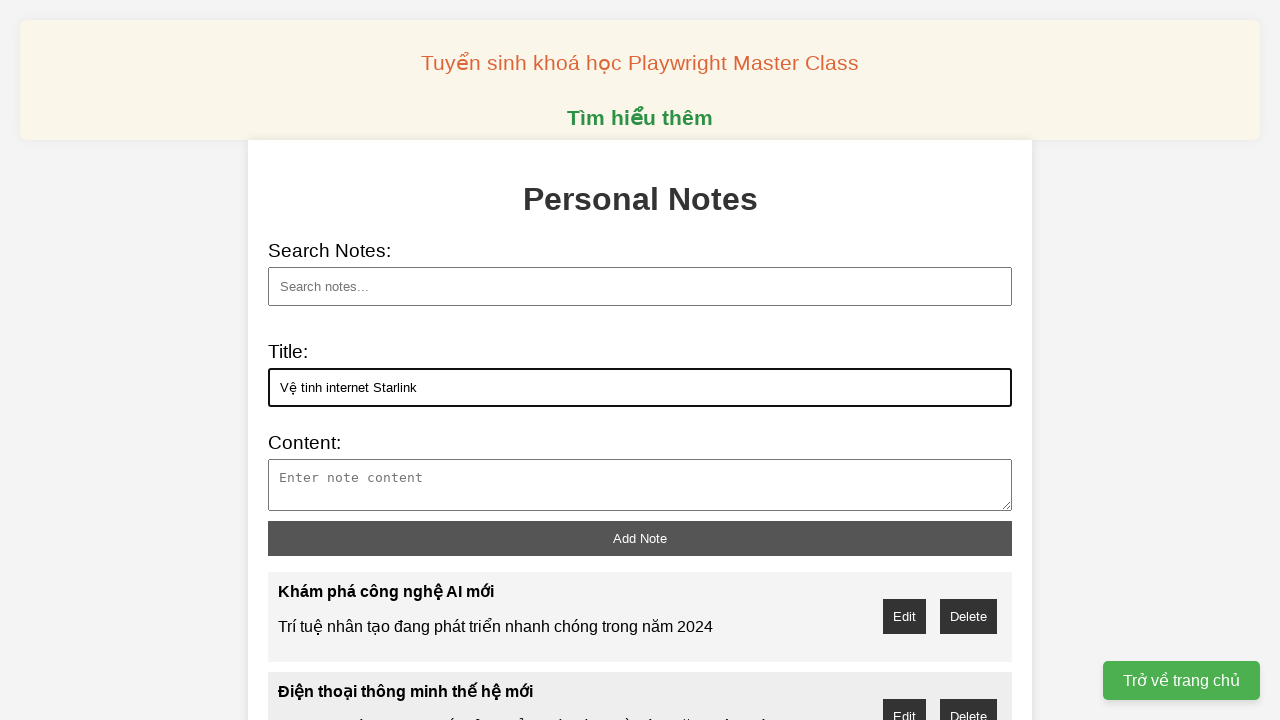

Filled note content for 'Vệ tinh internet Starlink' on xpath=//textarea[@id='note-content']
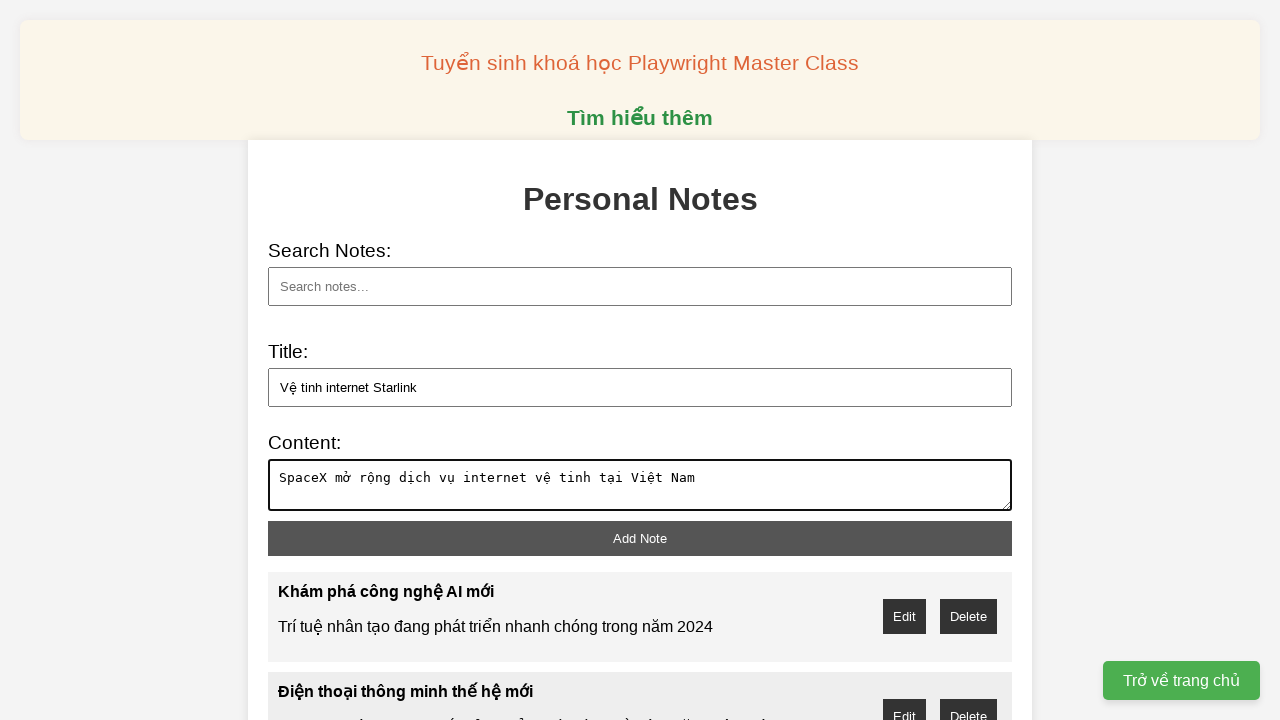

Clicked add note button to save note: 'Vệ tinh internet Starlink' at (640, 538) on xpath=//button[@id='add-note']
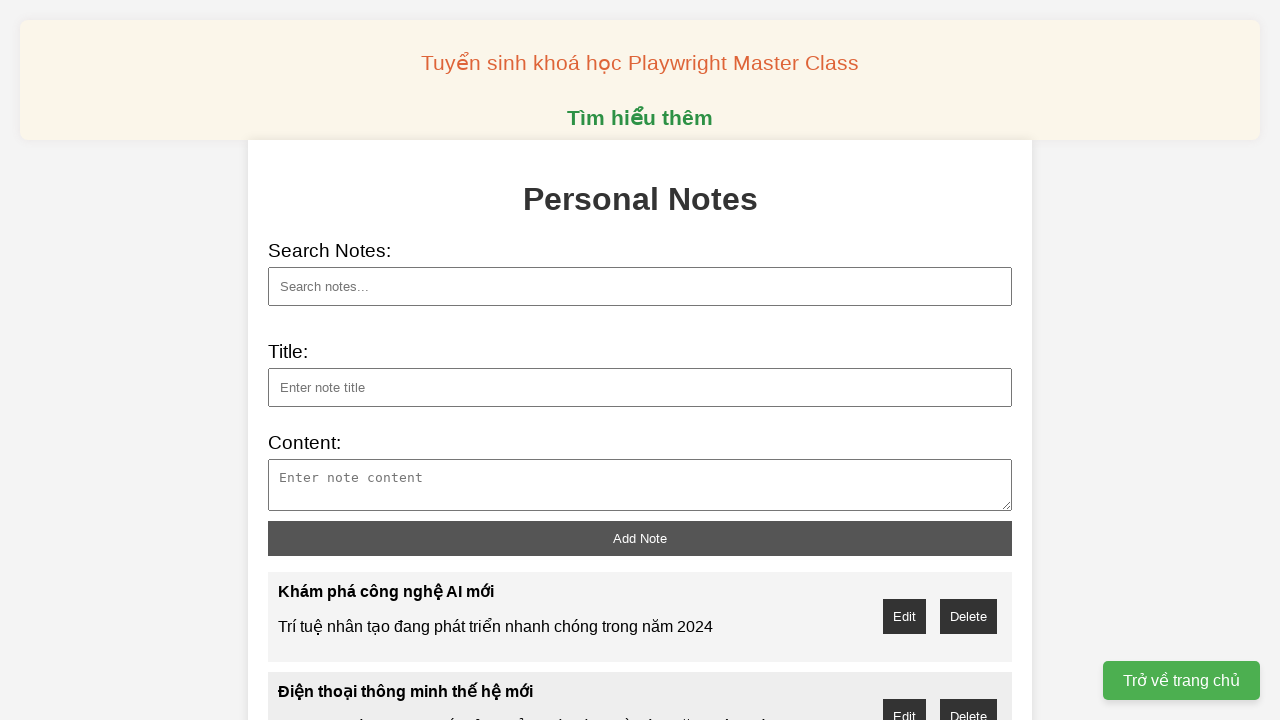

Filled note title: 'Chip bán dẫn tiên tiến' on xpath=//input[@id='note-title']
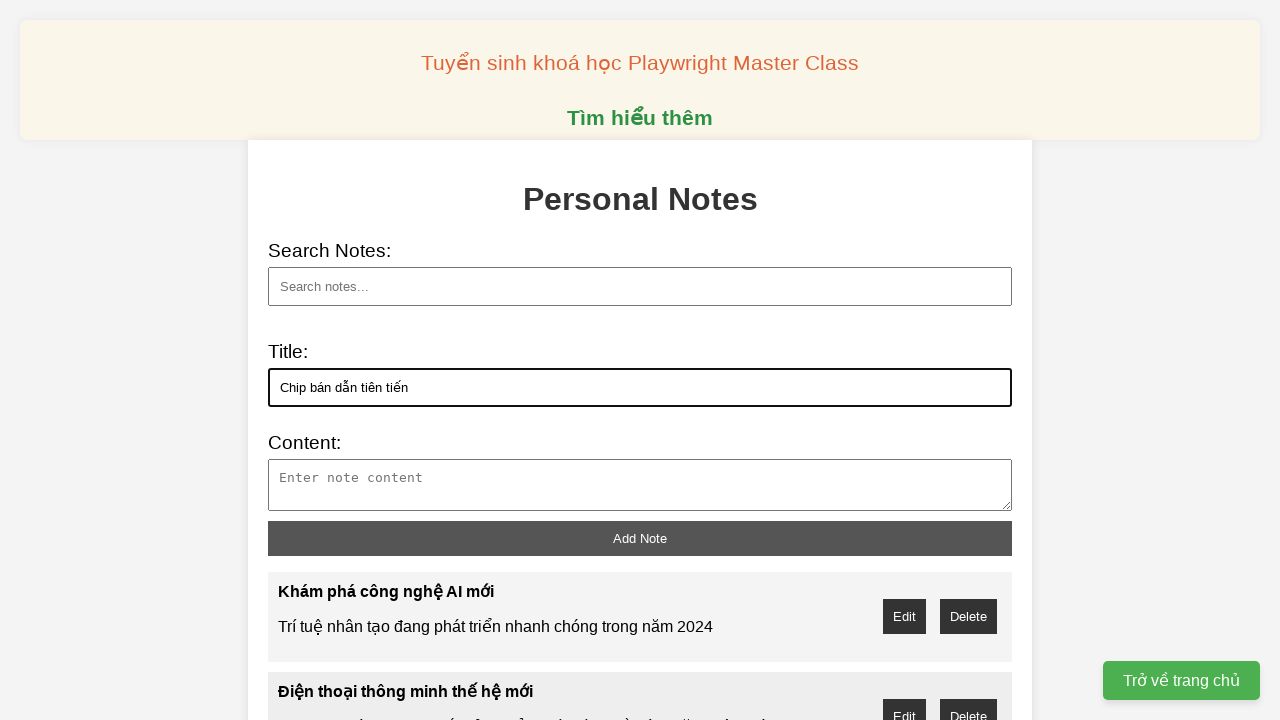

Filled note content for 'Chip bán dẫn tiên tiến' on xpath=//textarea[@id='note-content']
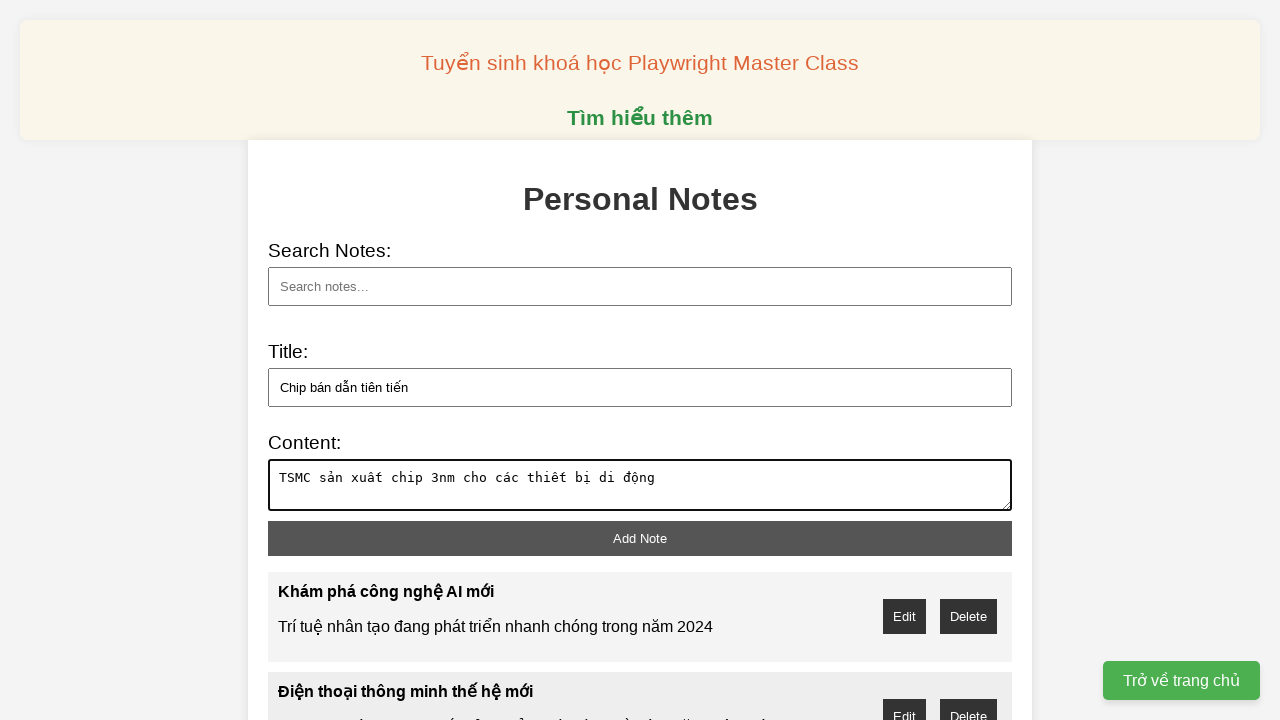

Clicked add note button to save note: 'Chip bán dẫn tiên tiến' at (640, 538) on xpath=//button[@id='add-note']
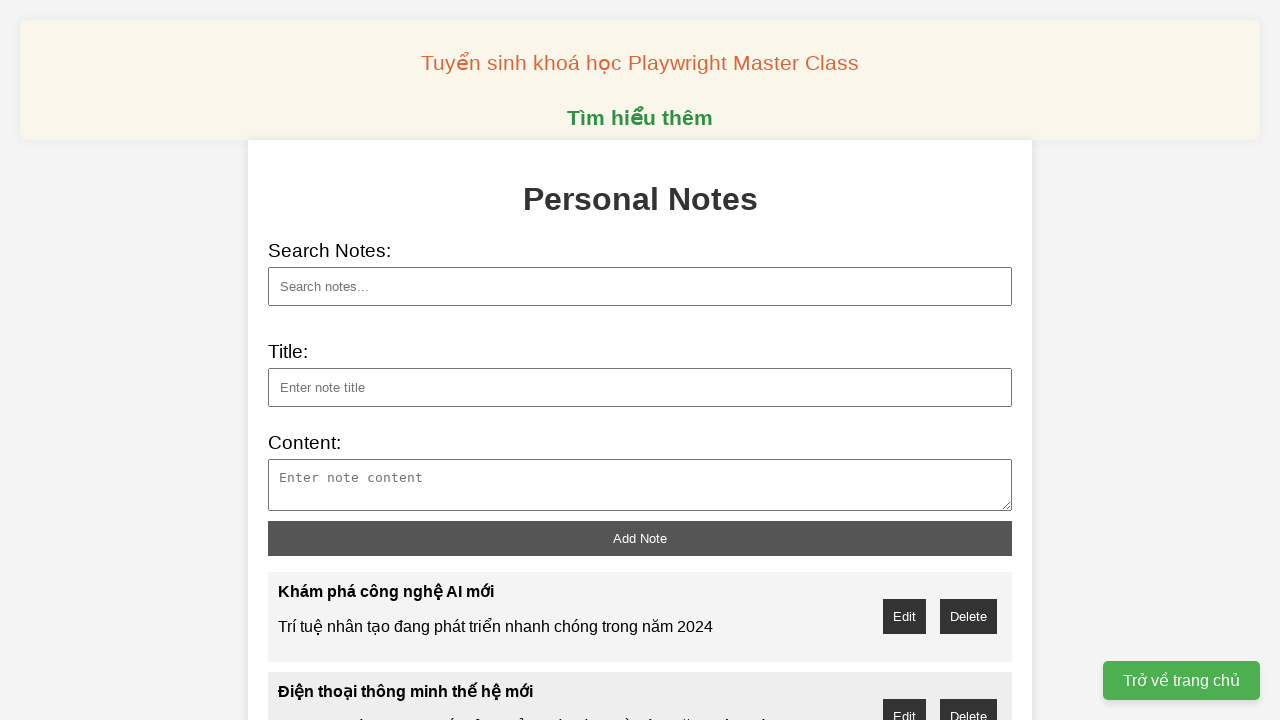

Filled note title: 'Thực tế ảo trong giáo dục' on xpath=//input[@id='note-title']
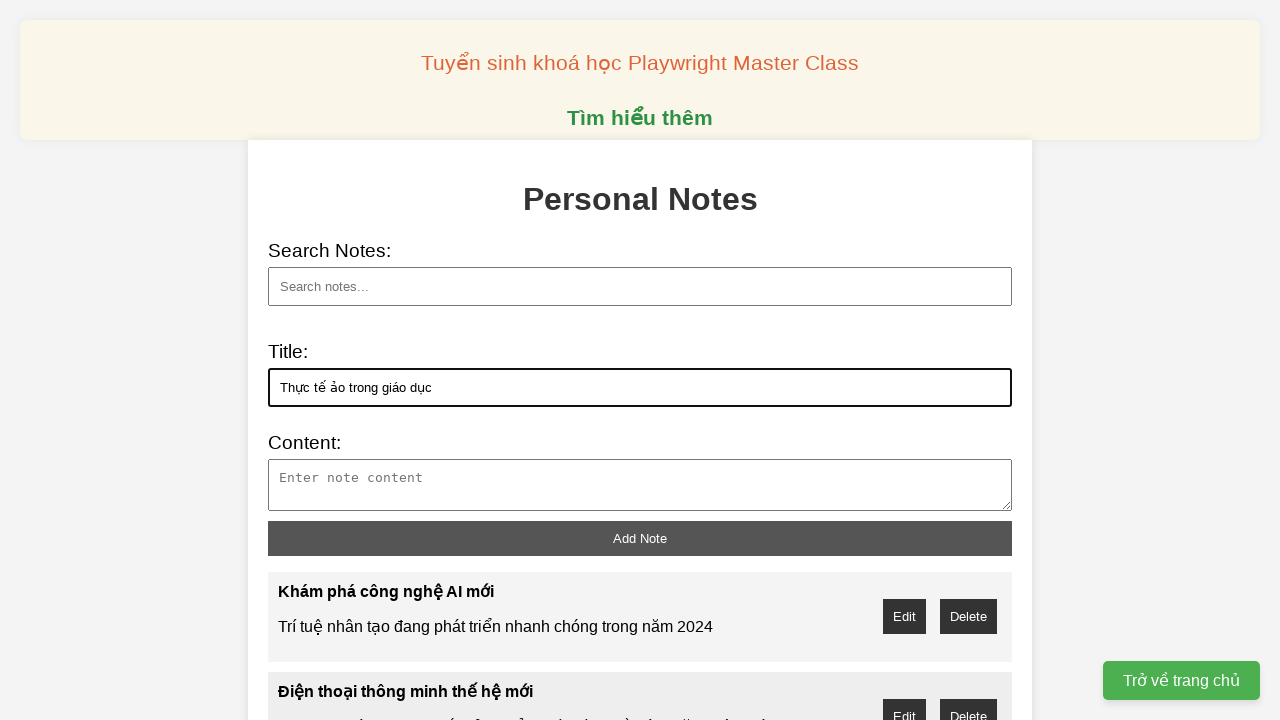

Filled note content for 'Thực tế ảo trong giáo dục' on xpath=//textarea[@id='note-content']
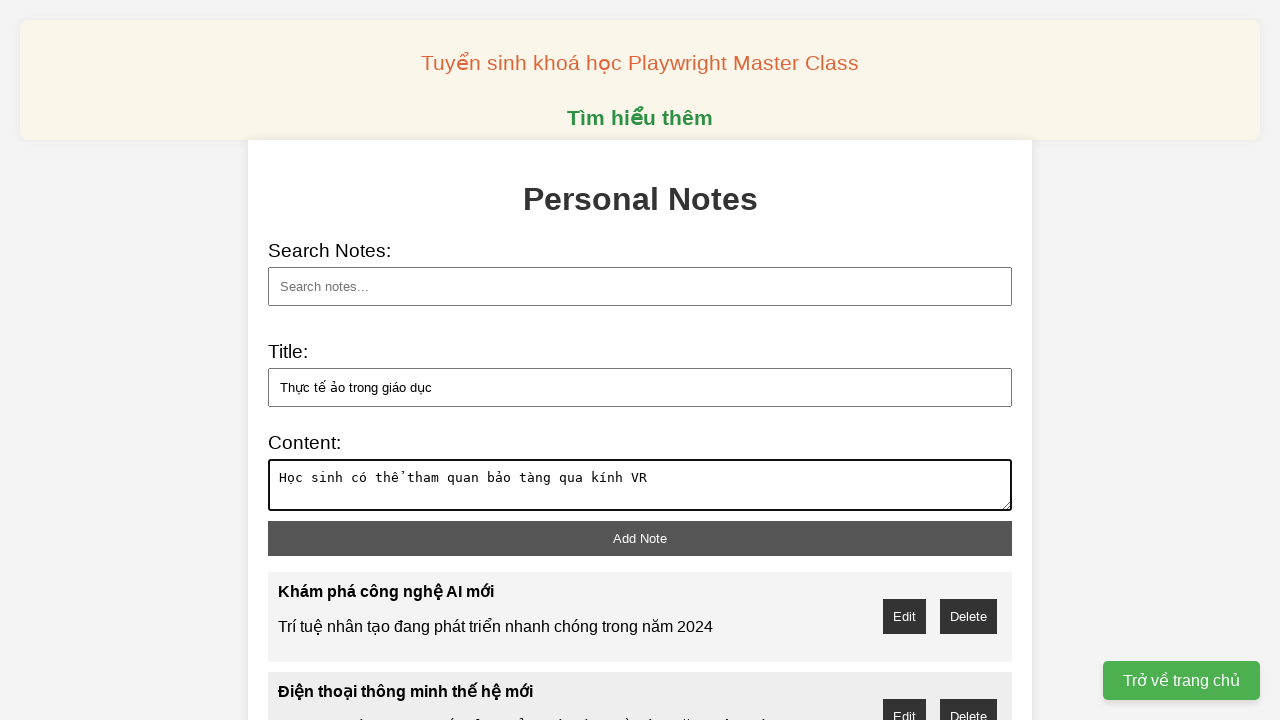

Clicked add note button to save note: 'Thực tế ảo trong giáo dục' at (640, 538) on xpath=//button[@id='add-note']
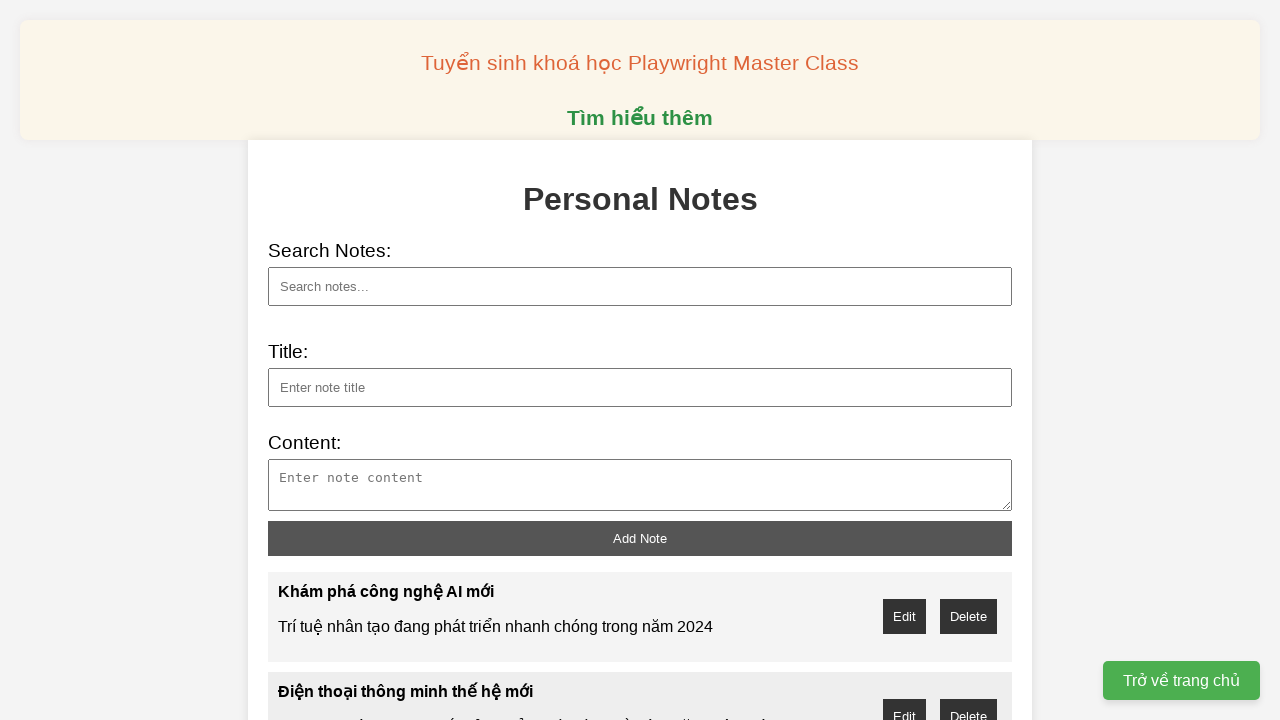

Filled note title: 'Blockchain và tiền điện tử' on xpath=//input[@id='note-title']
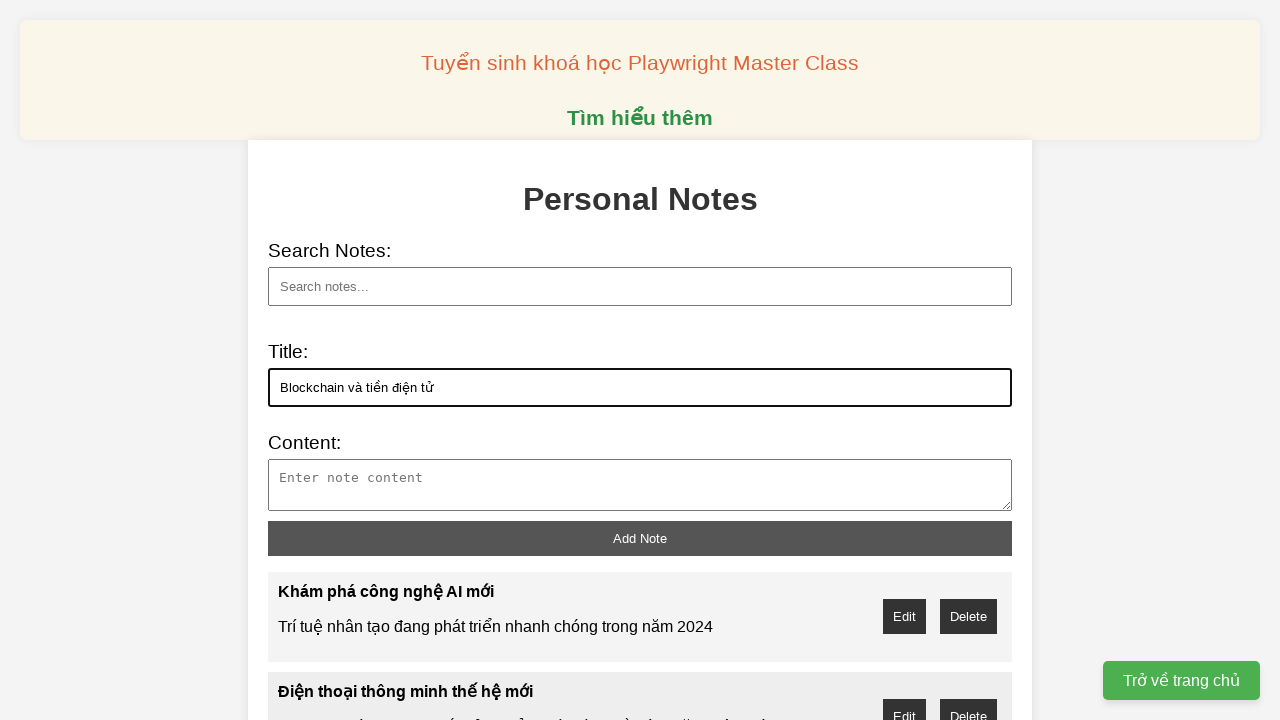

Filled note content for 'Blockchain và tiền điện tử' on xpath=//textarea[@id='note-content']
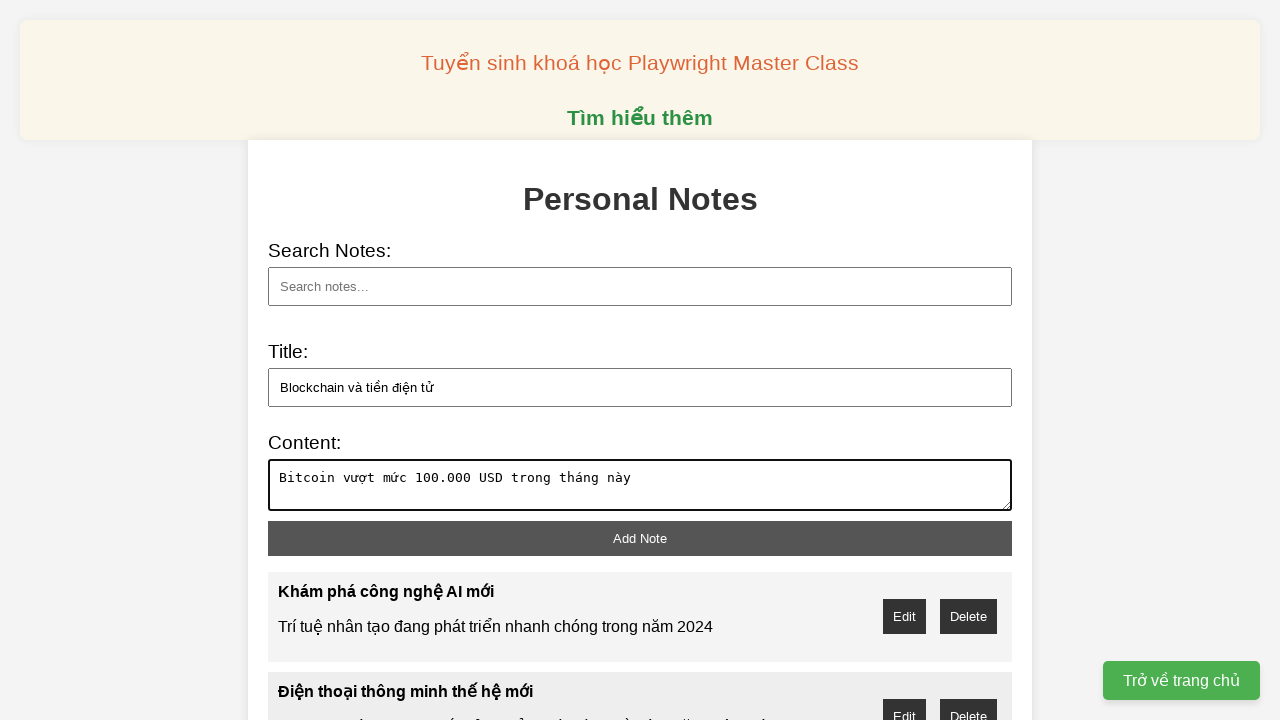

Clicked add note button to save note: 'Blockchain và tiền điện tử' at (640, 538) on xpath=//button[@id='add-note']
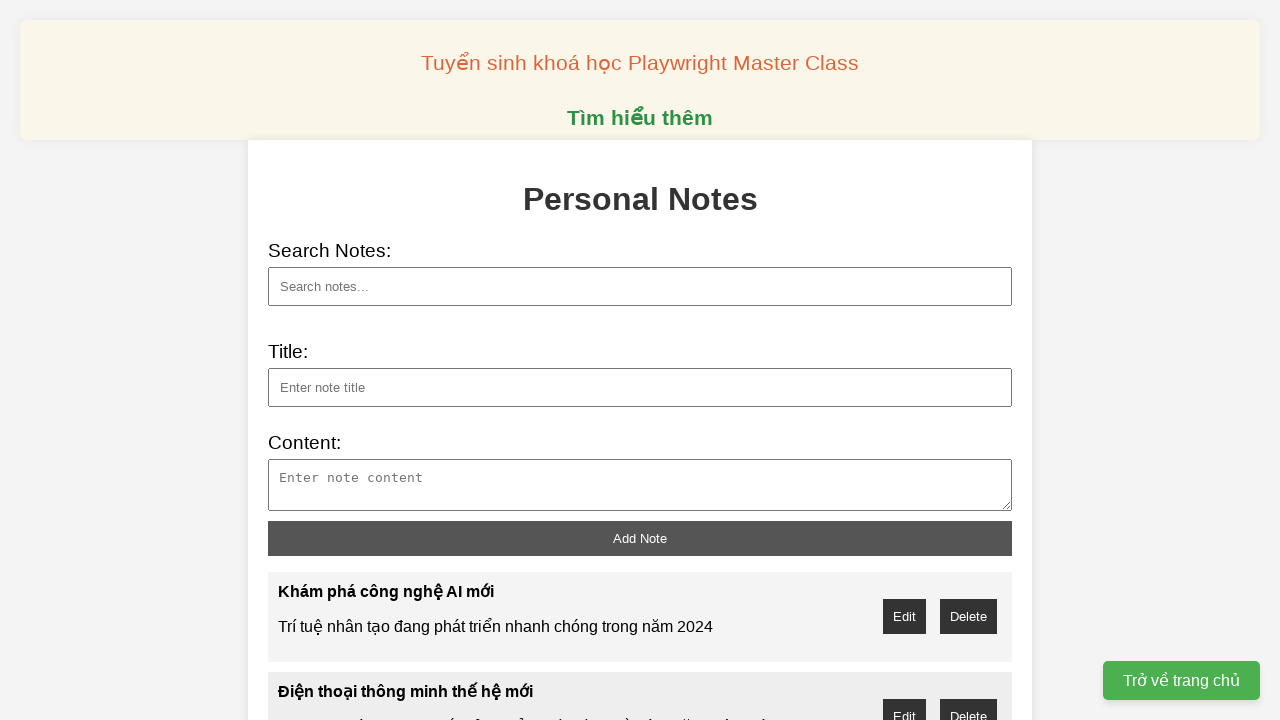

Filled note title: 'Máy tính lượng tử' on xpath=//input[@id='note-title']
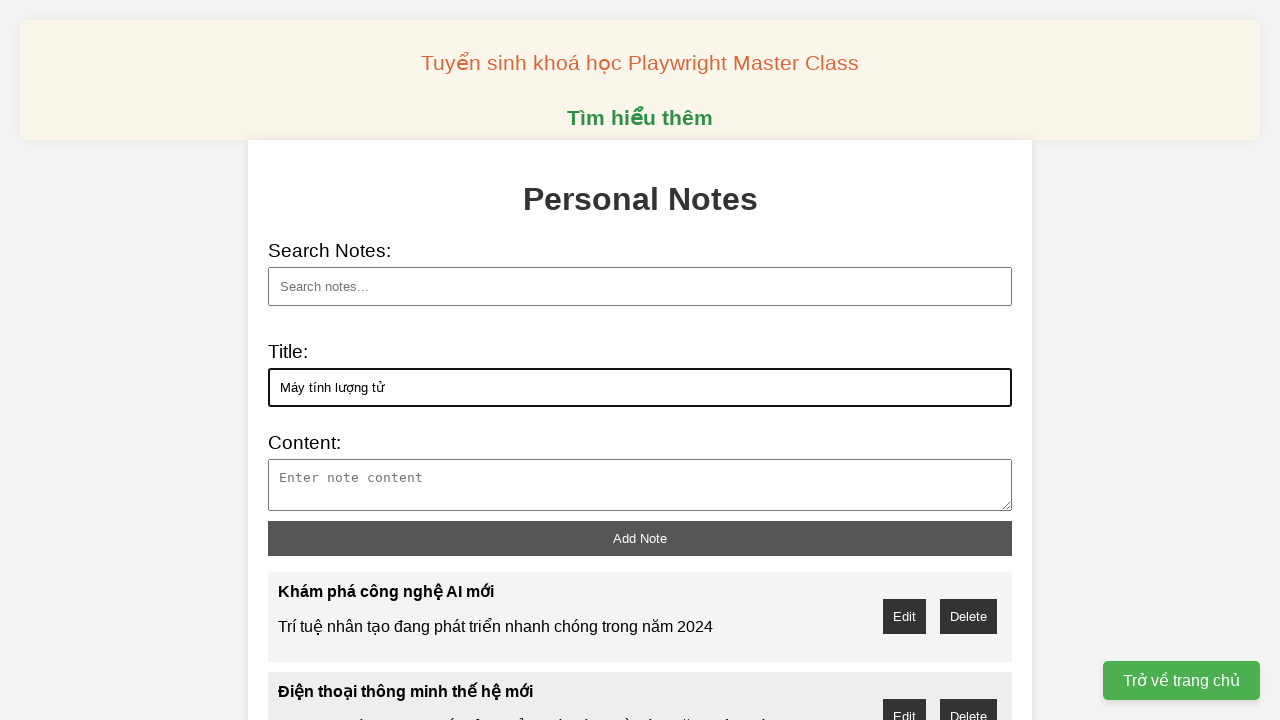

Filled note content for 'Máy tính lượng tử' on xpath=//textarea[@id='note-content']
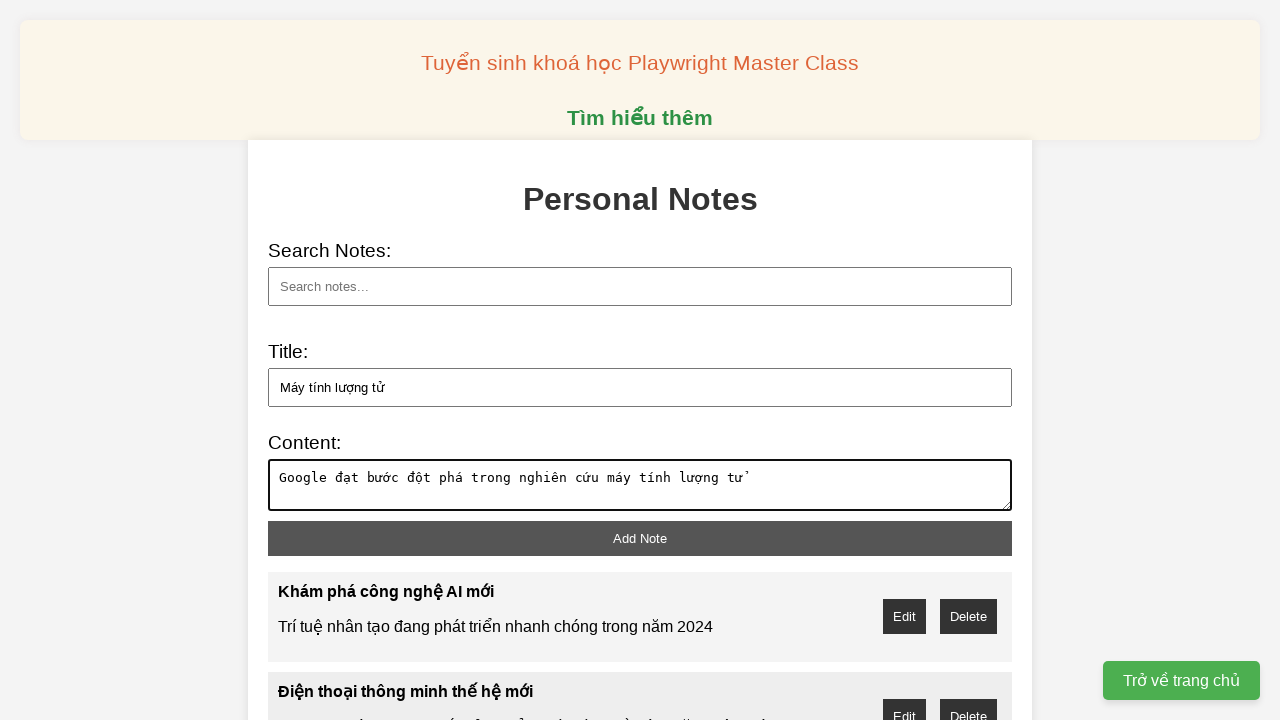

Clicked add note button to save note: 'Máy tính lượng tử' at (640, 538) on xpath=//button[@id='add-note']
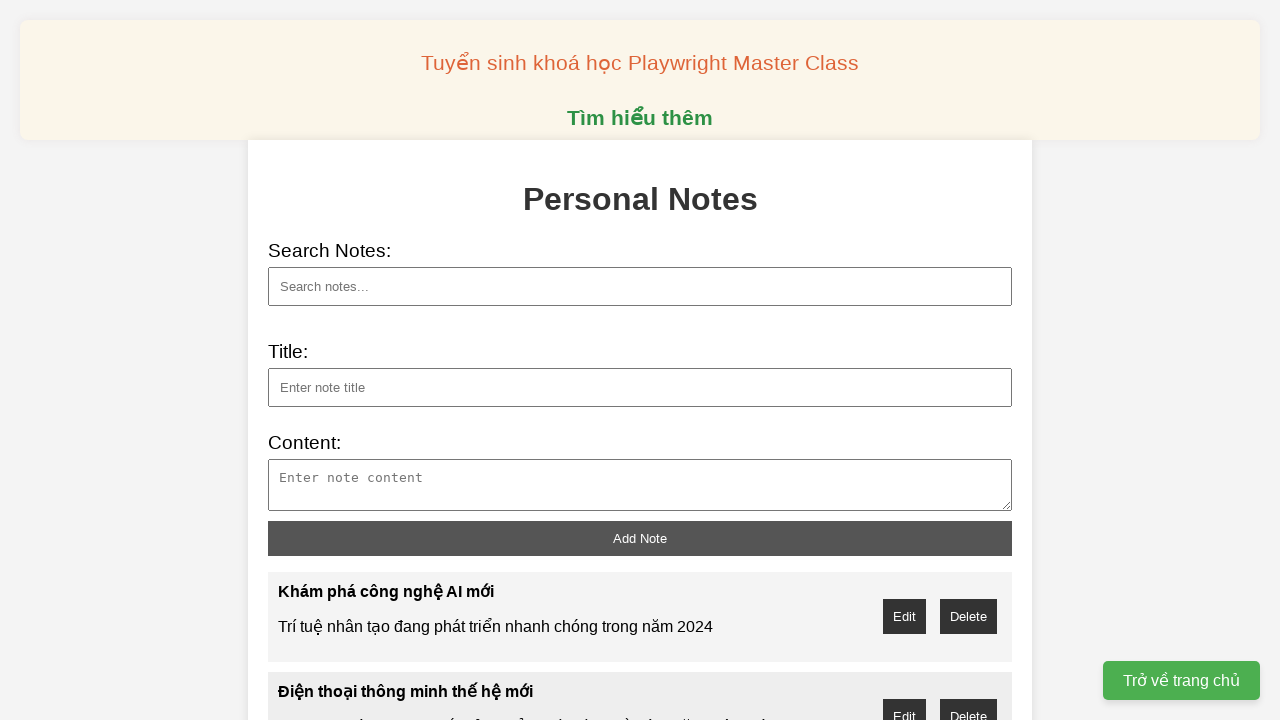

Filled note title: '5G và IoT' on xpath=//input[@id='note-title']
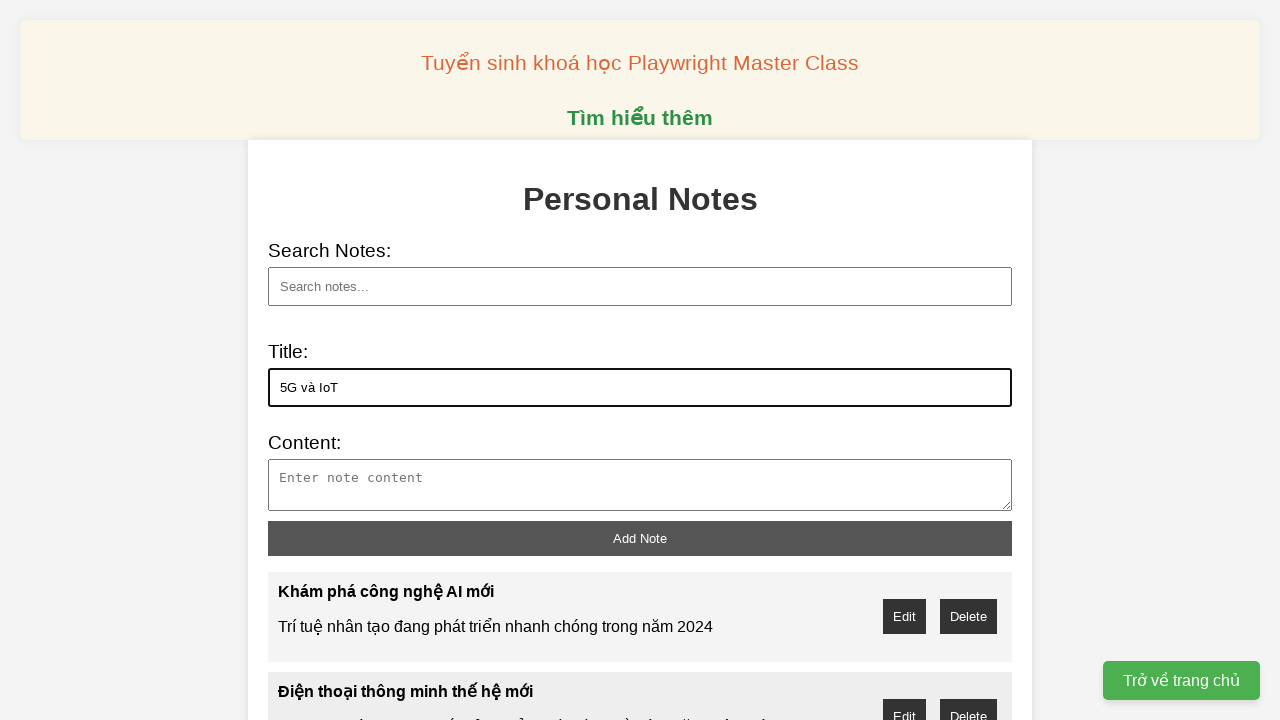

Filled note content for '5G và IoT' on xpath=//textarea[@id='note-content']
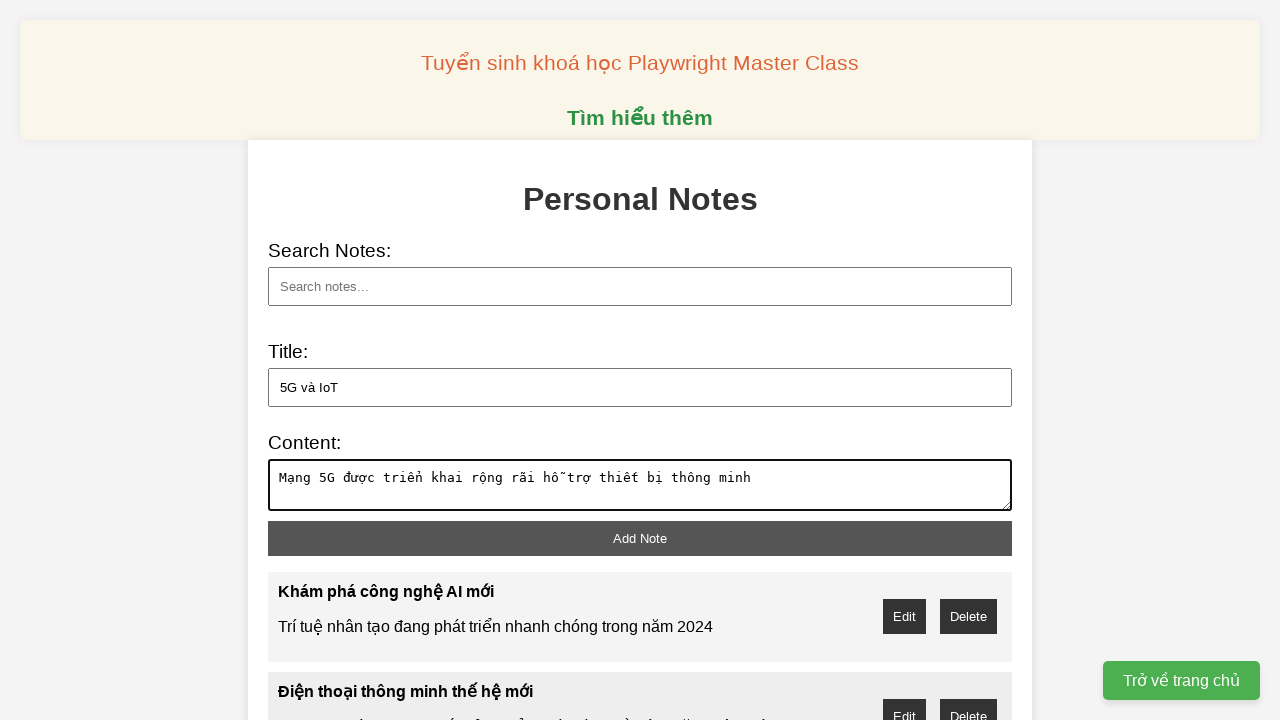

Clicked add note button to save note: '5G và IoT' at (640, 538) on xpath=//button[@id='add-note']
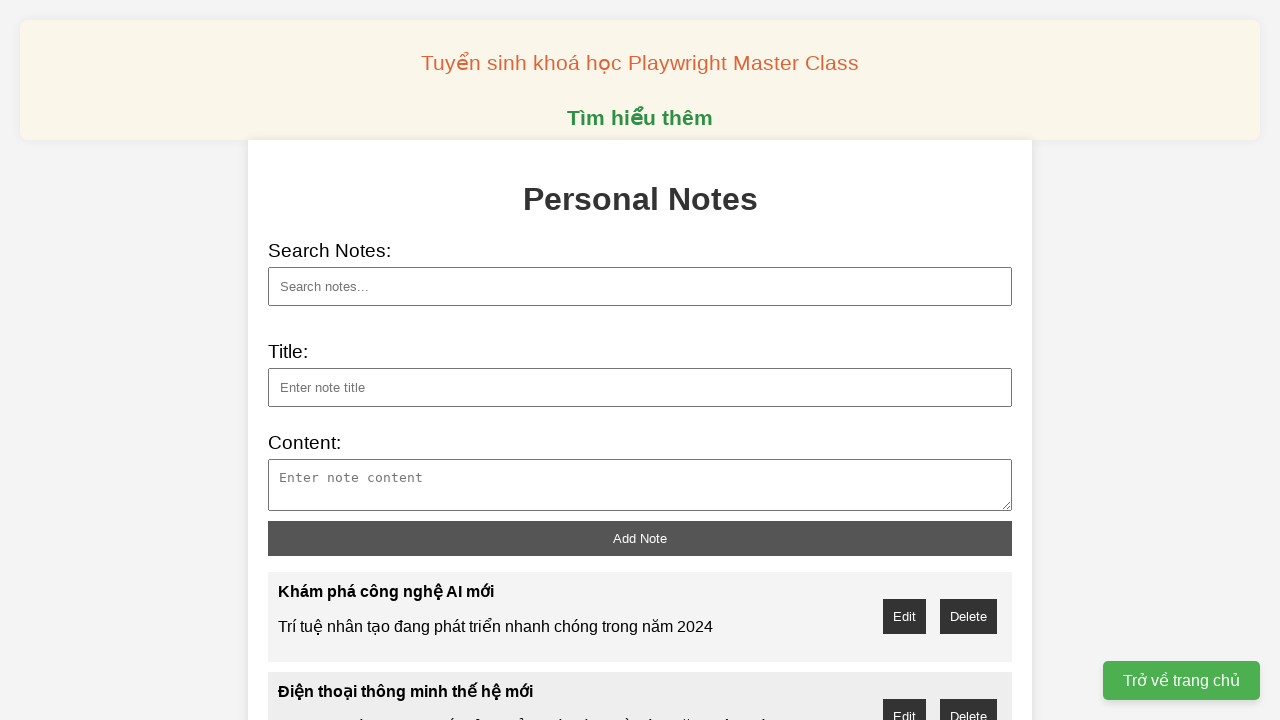

Searched for note: 'Vệ tinh internet Starlink' on xpath=//input[@id='search']
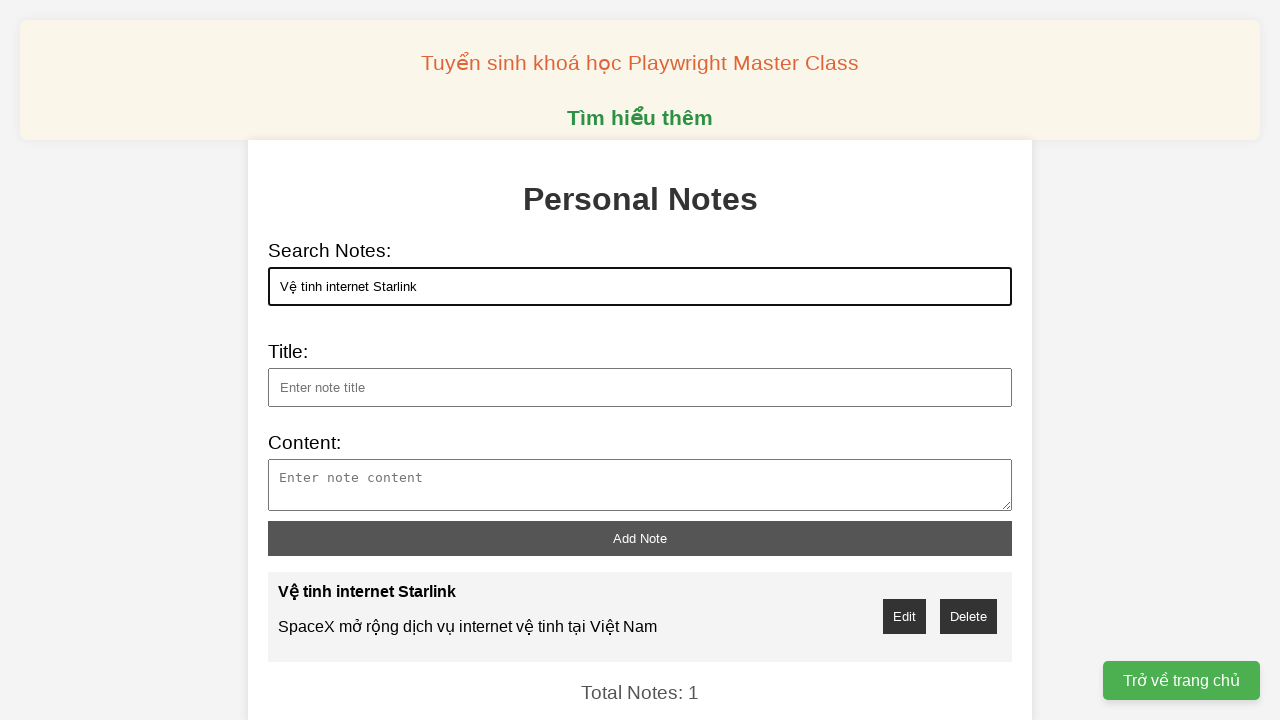

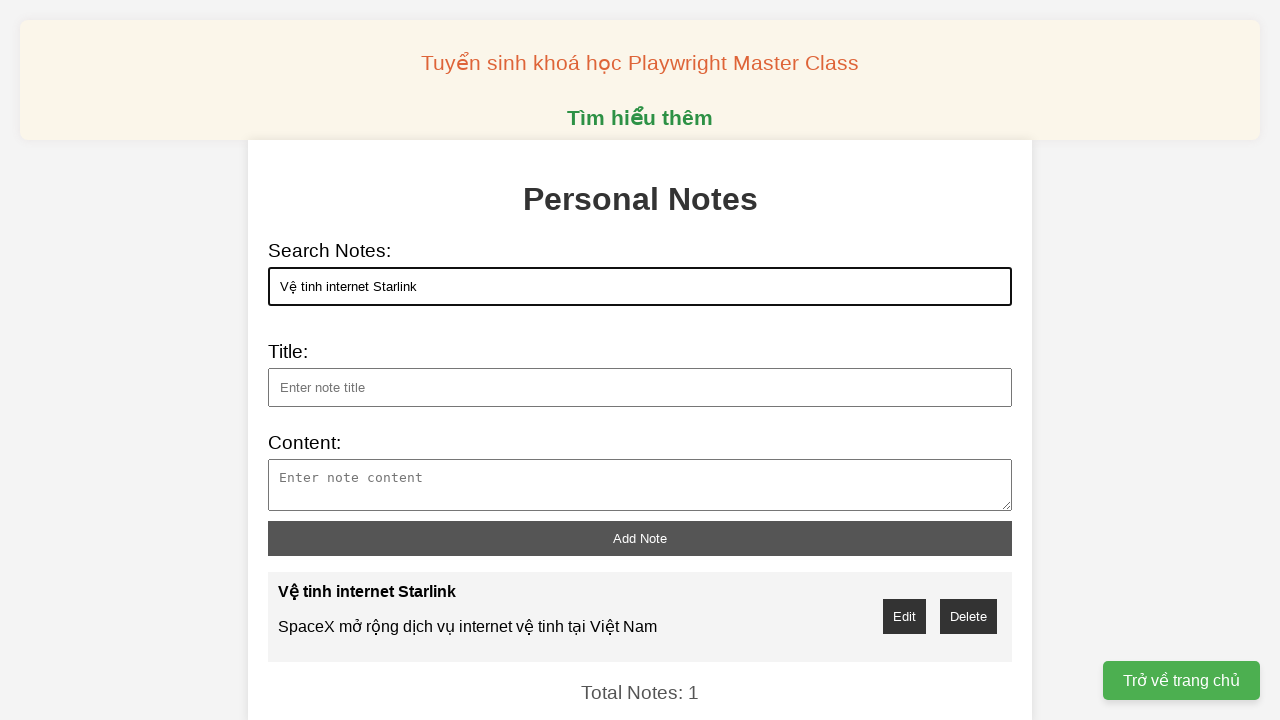